Navigates to a test automation practice blog and interacts with a static table, reading various cell values and scrolling through the page

Starting URL: https://testautomationpractice.blogspot.com/

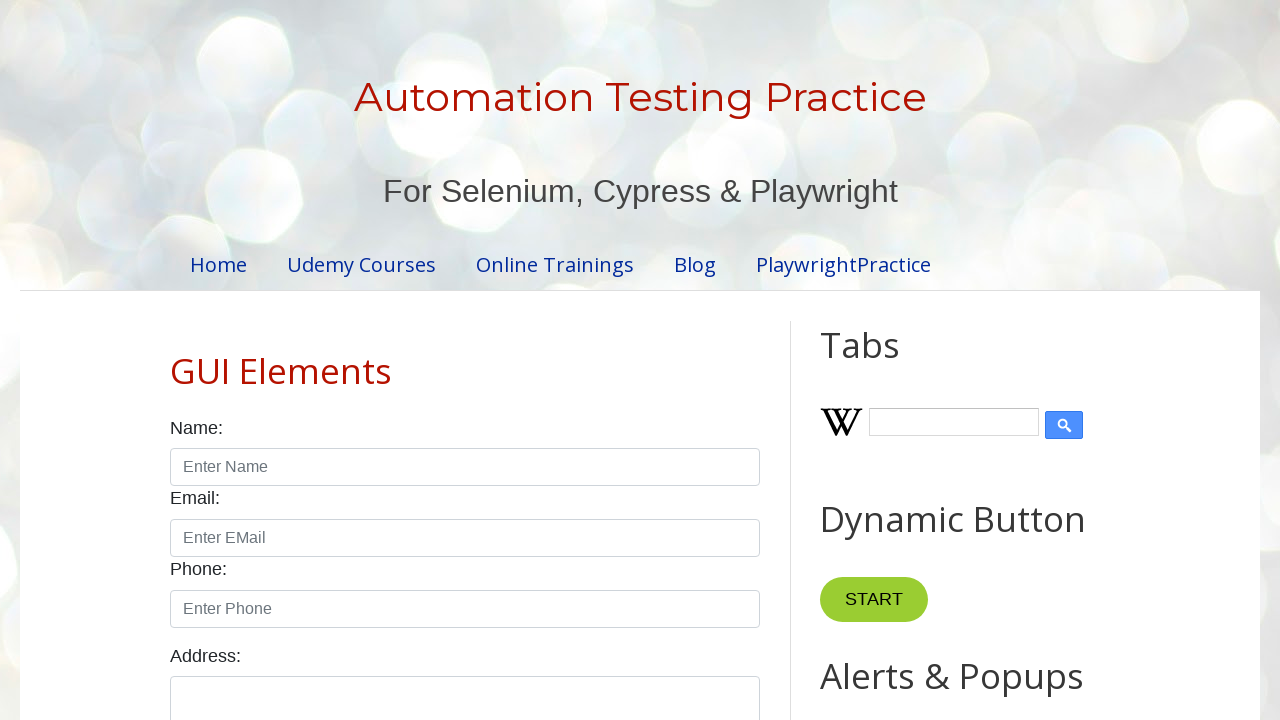

Waited for table with name 'BookTable' to be present
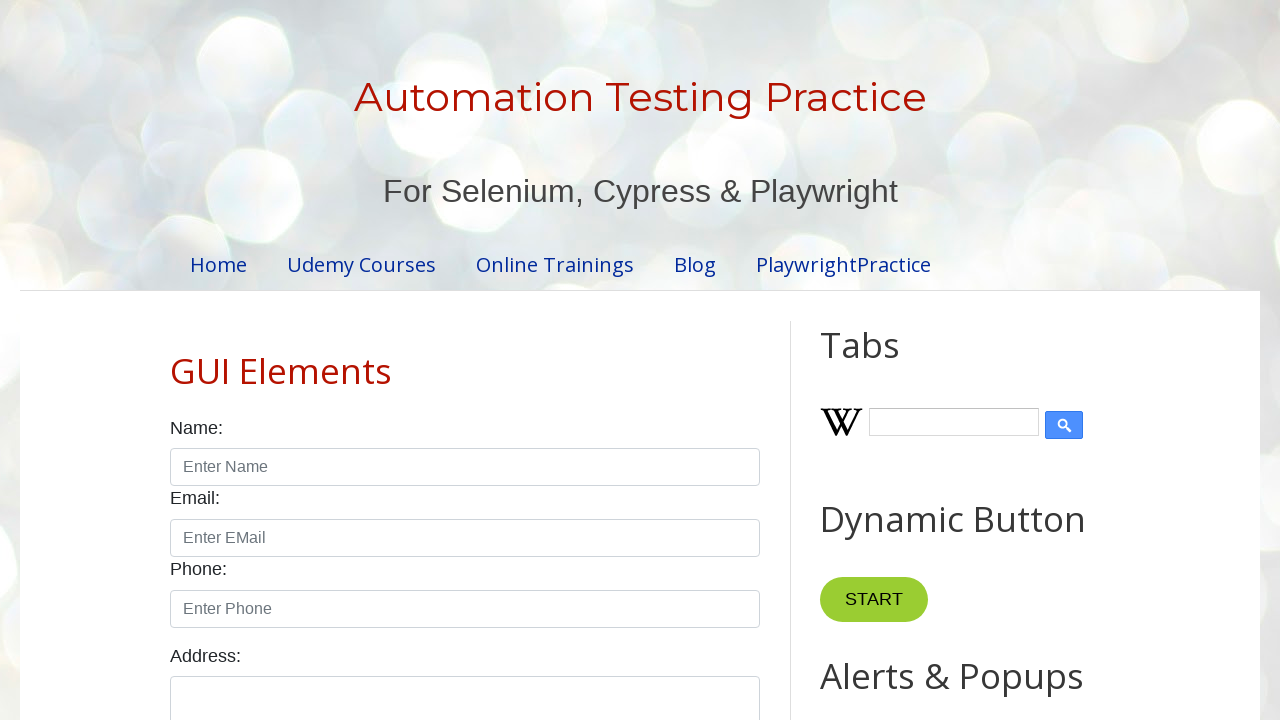

Scrolled down to see the full table
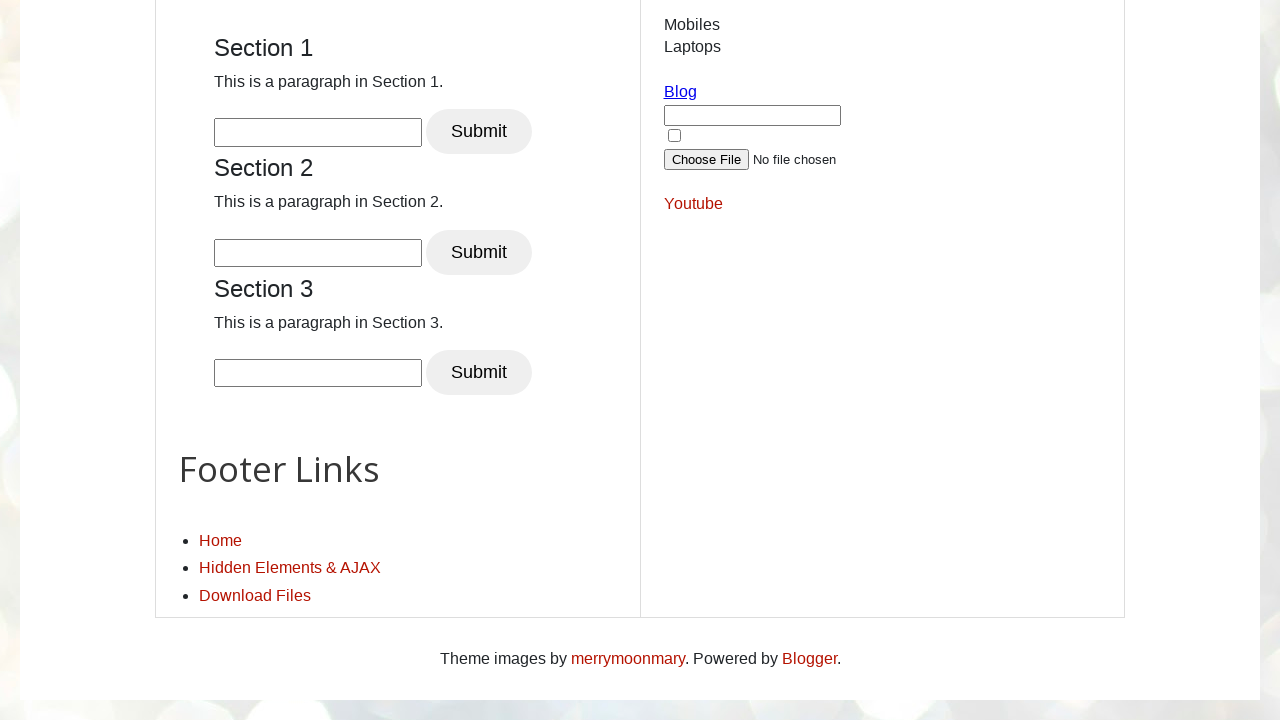

Retrieved all rows from the table to verify it loaded
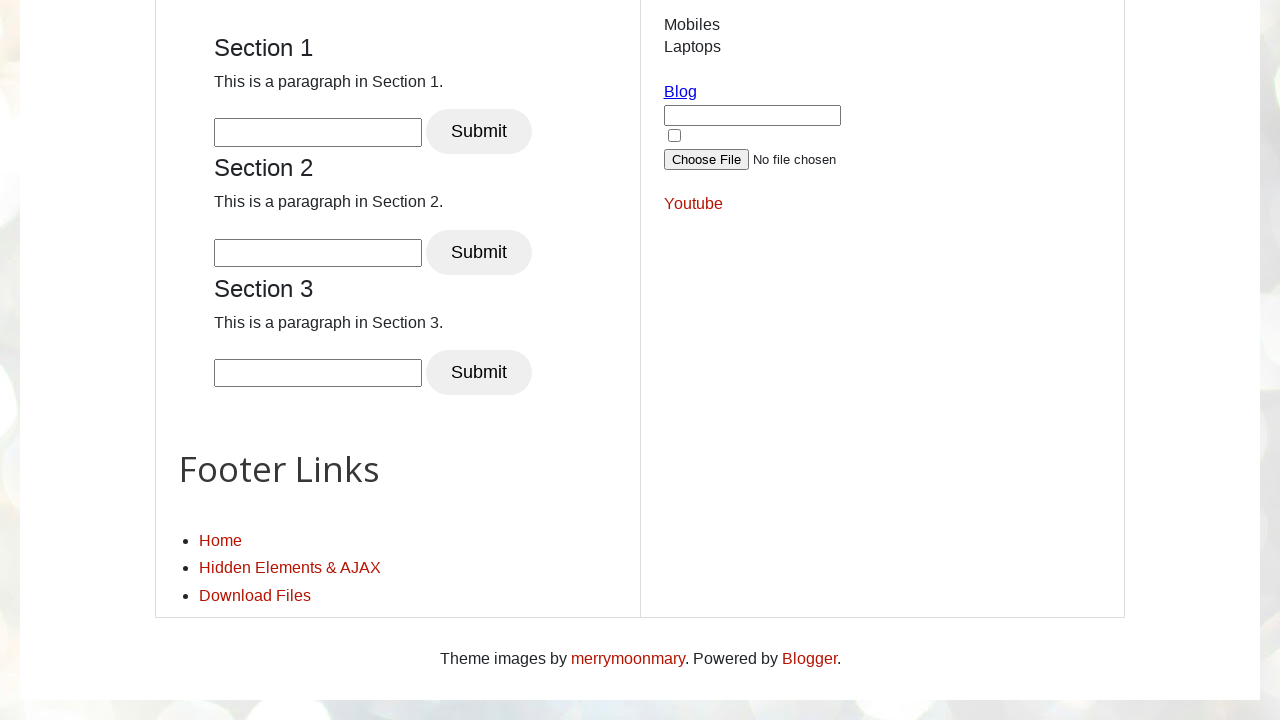

Retrieved all columns from the second row of the table
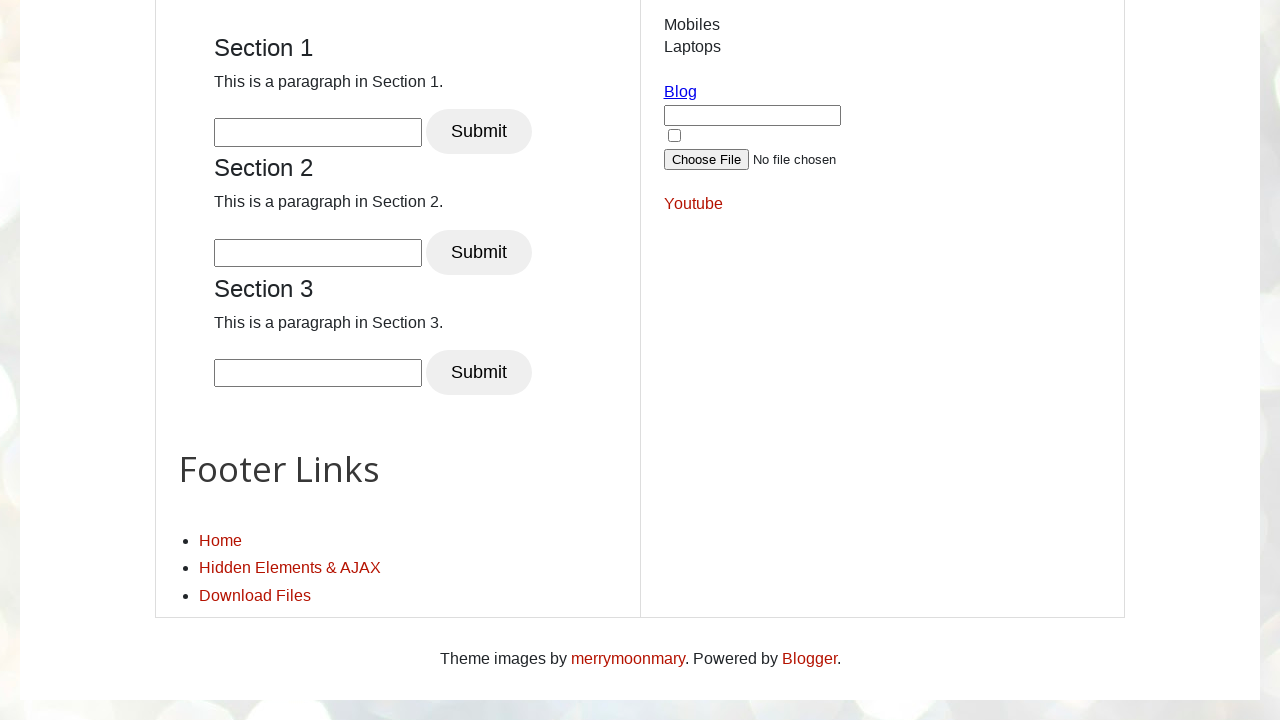

Read specific cell value from row 7, column 3
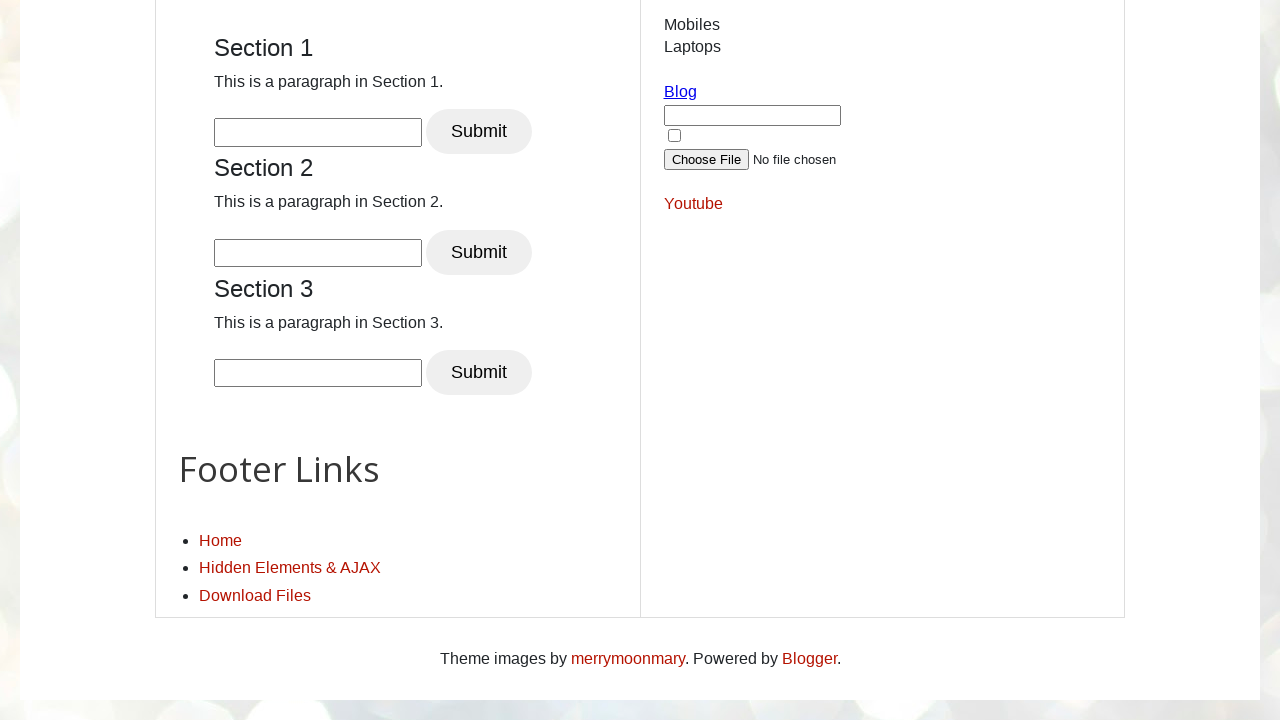

Read cell value from row 2, column 1
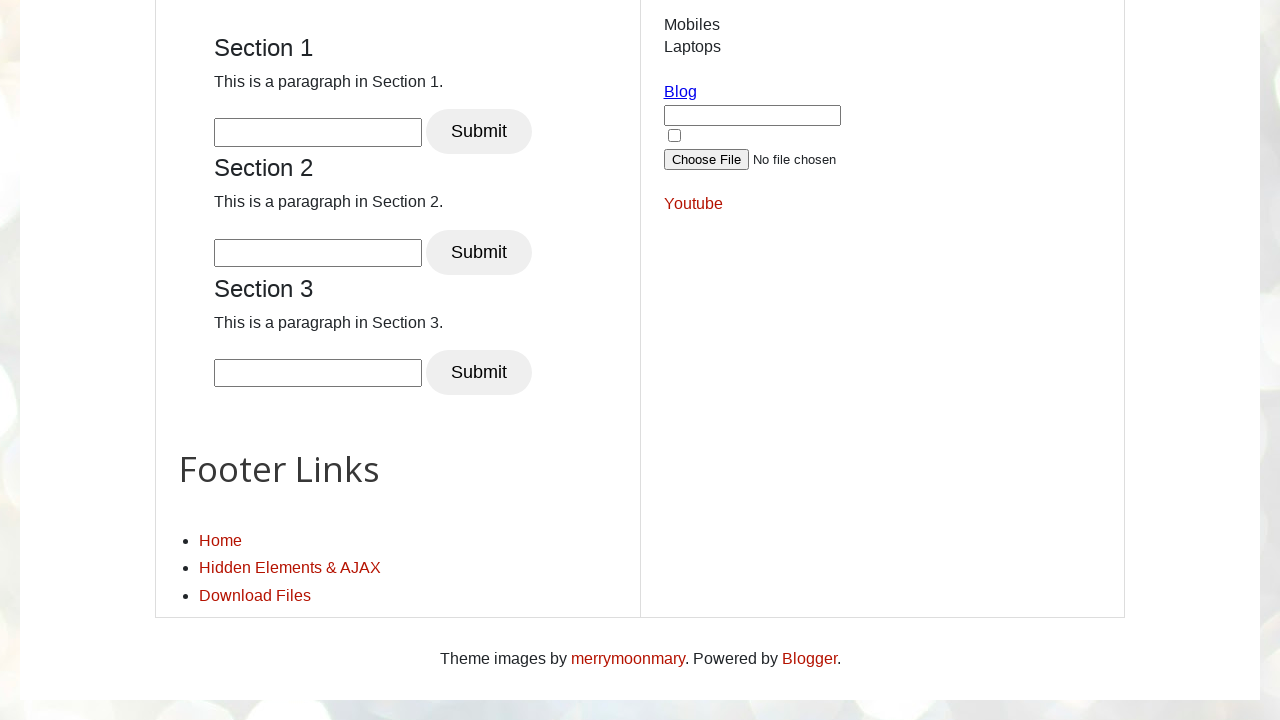

Read cell value from row 2, column 2
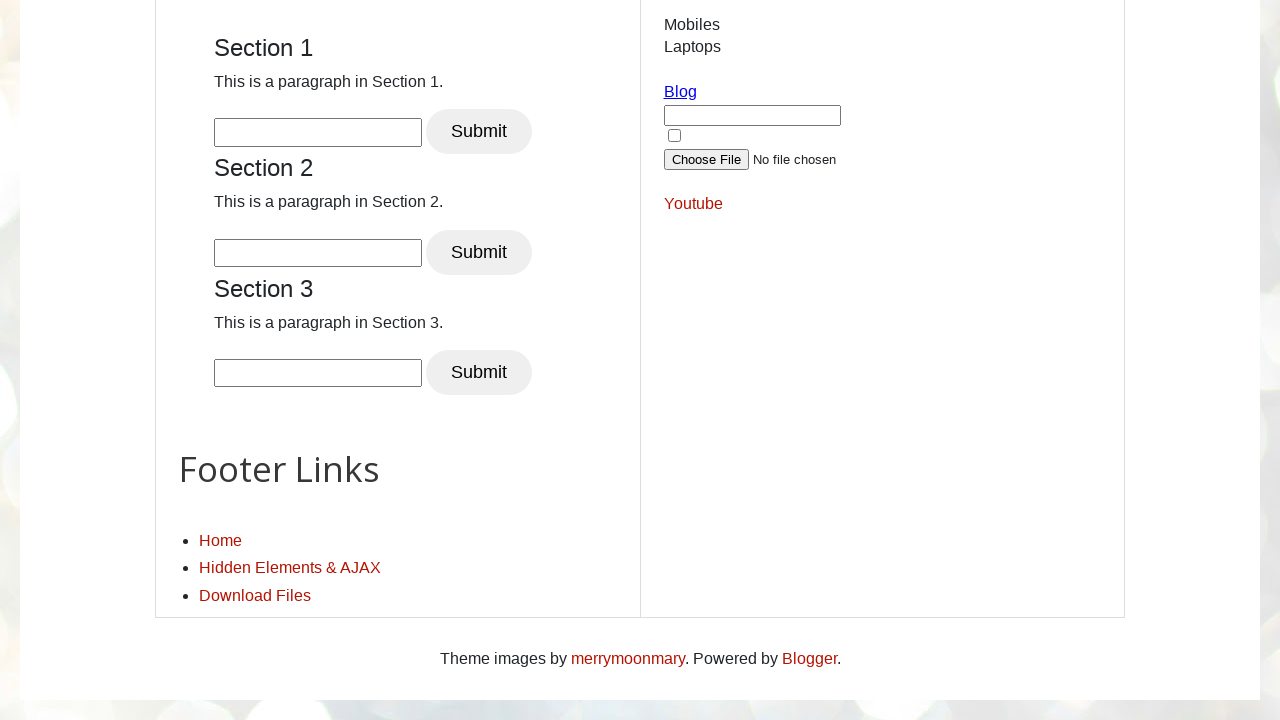

Read cell value from row 2, column 3
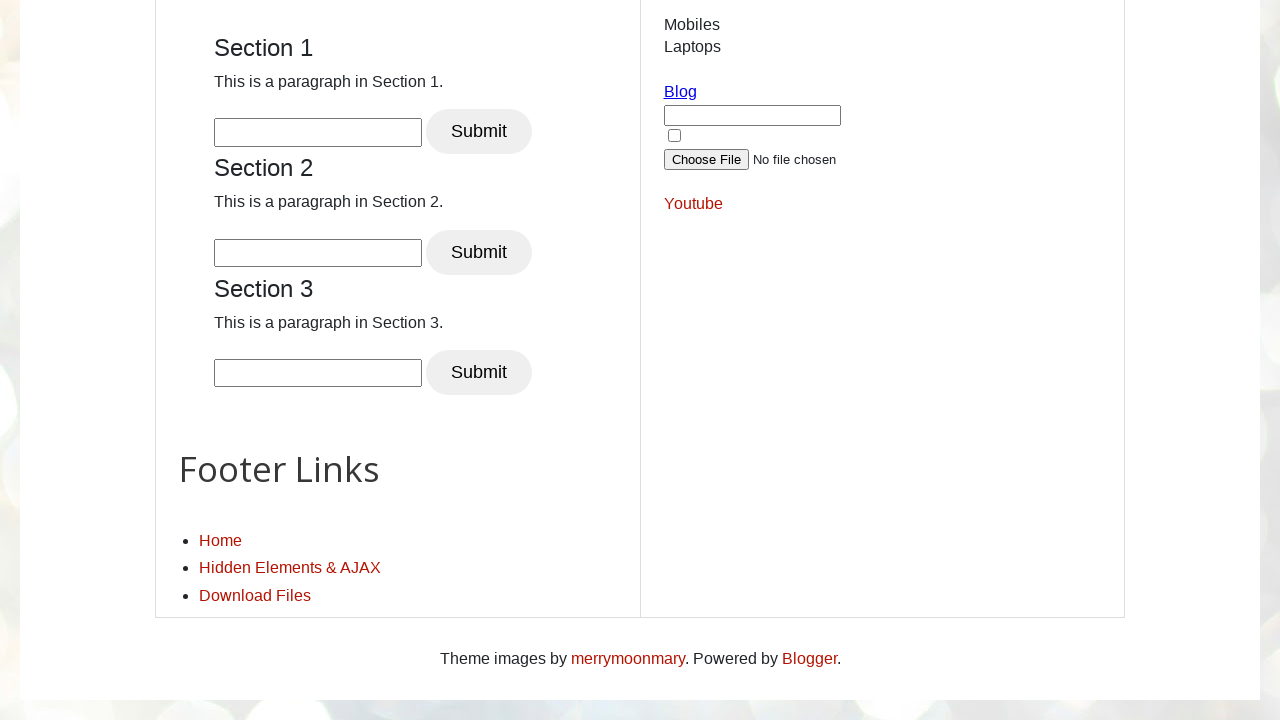

Read cell value from row 2, column 4
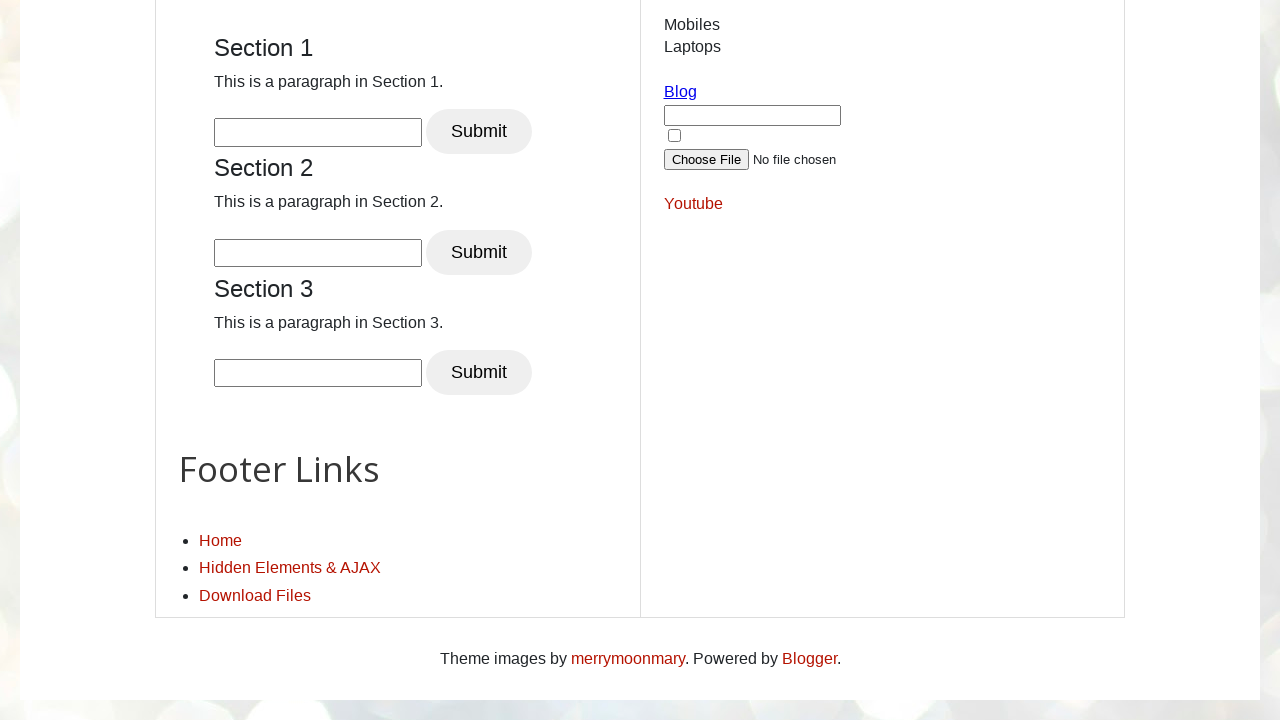

Read cell value from row 3, column 1
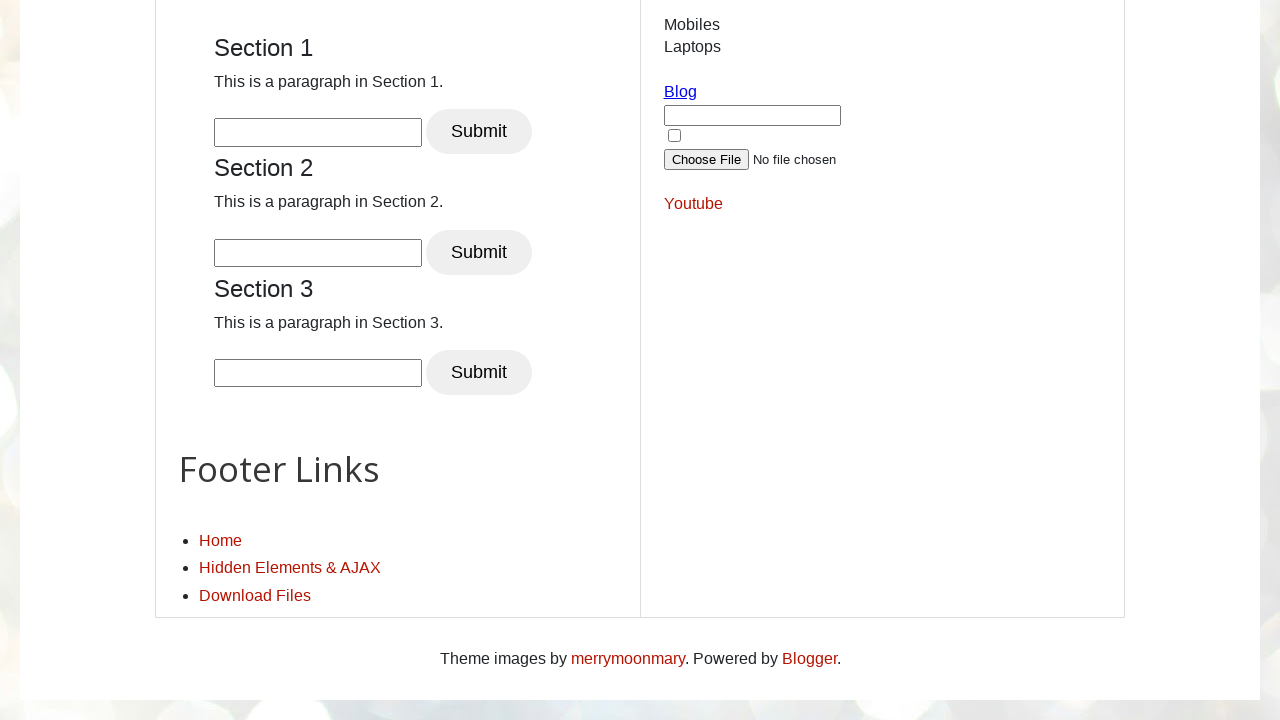

Read cell value from row 3, column 2
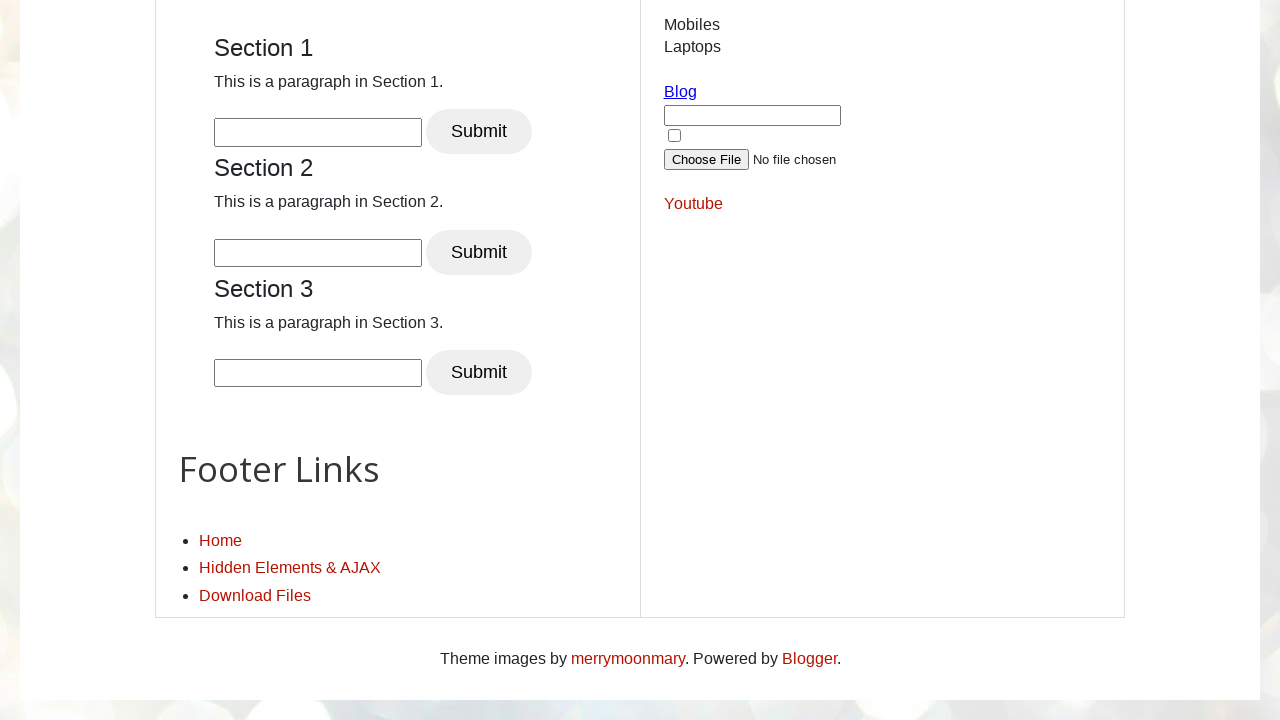

Read cell value from row 3, column 3
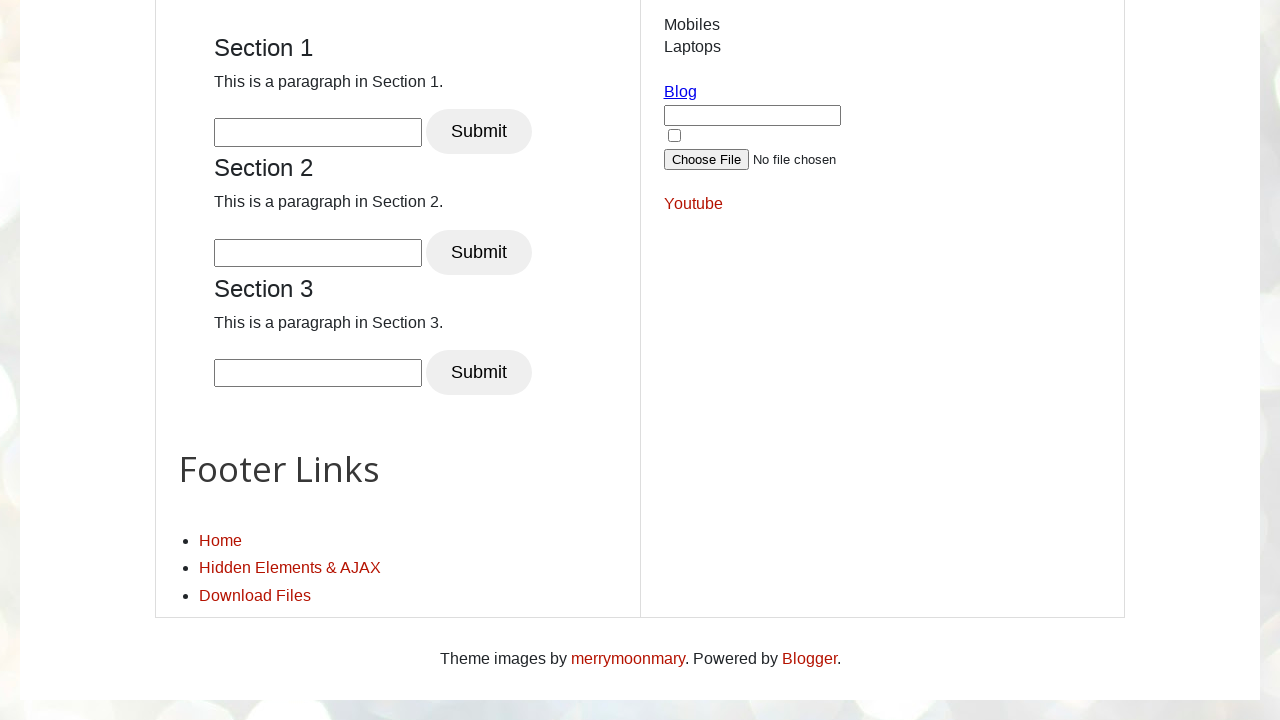

Read cell value from row 3, column 4
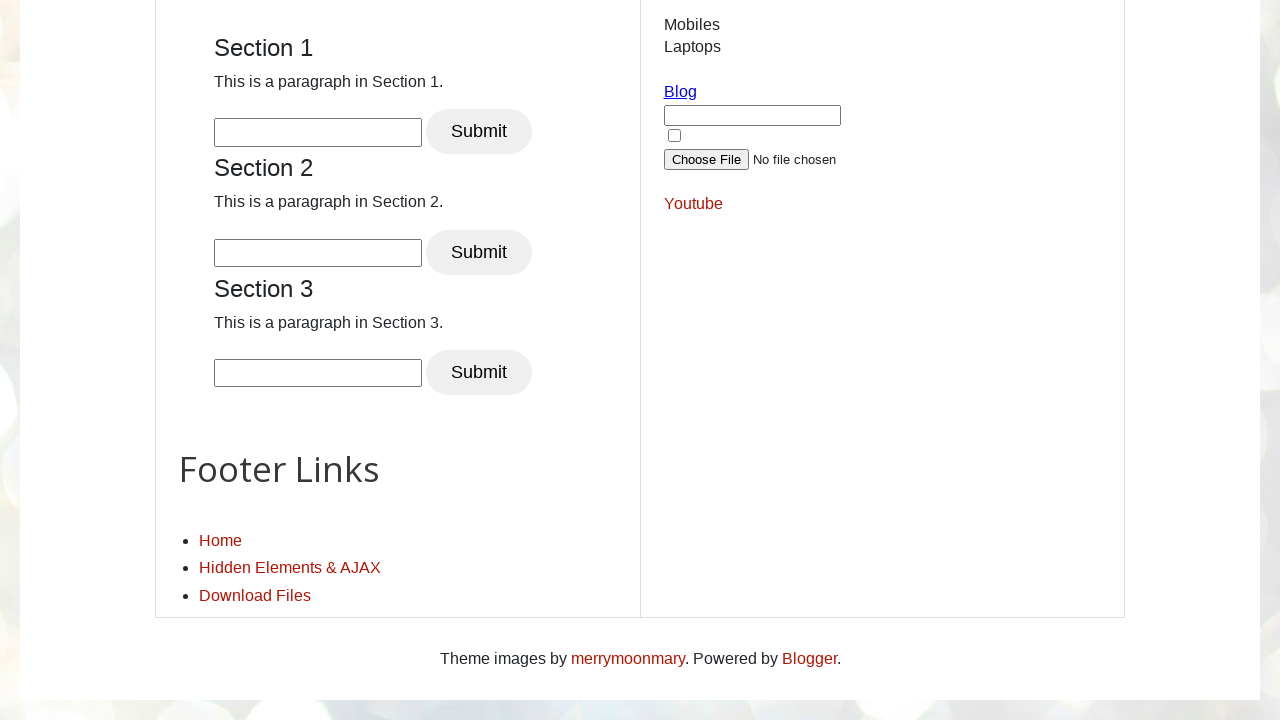

Read cell value from row 4, column 1
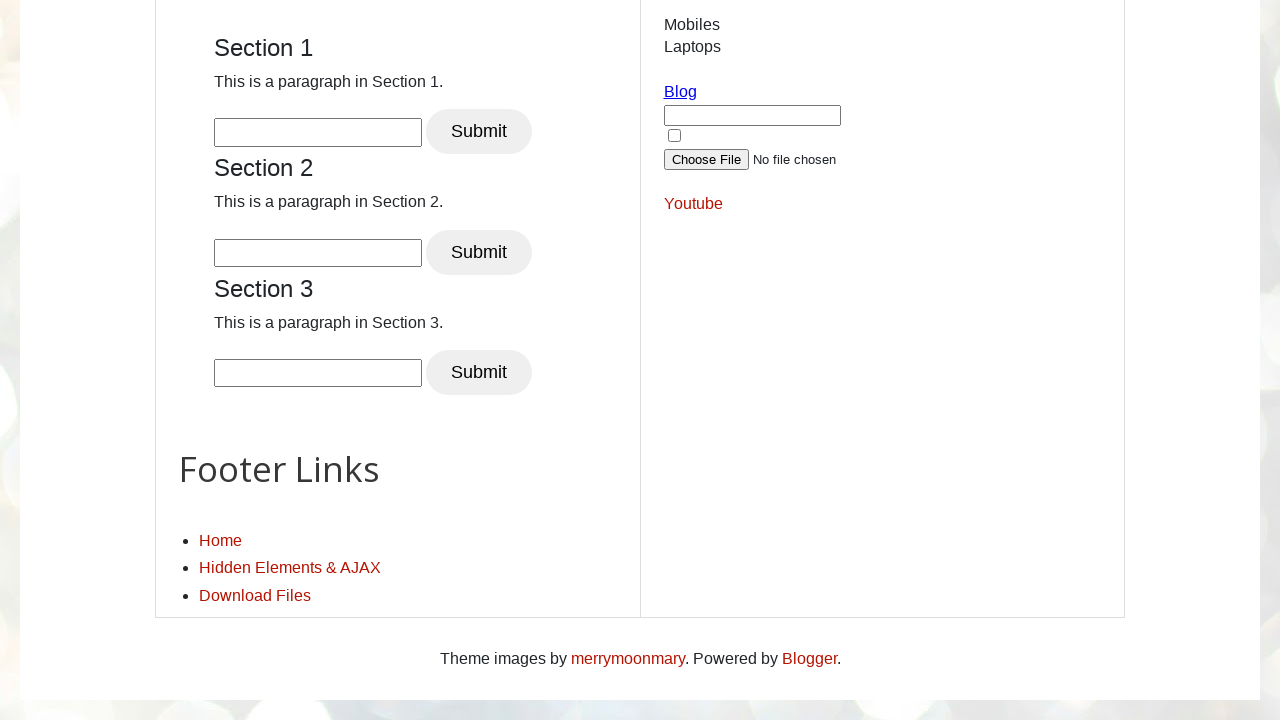

Read cell value from row 4, column 2
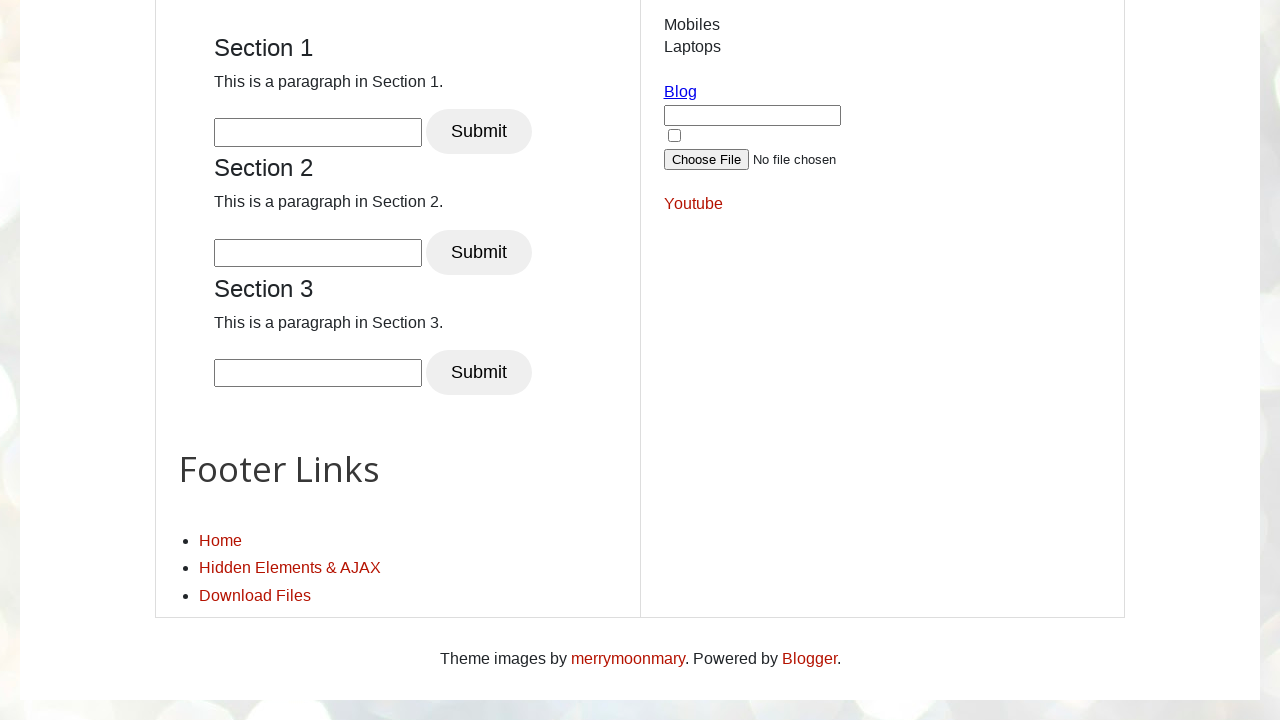

Read cell value from row 4, column 3
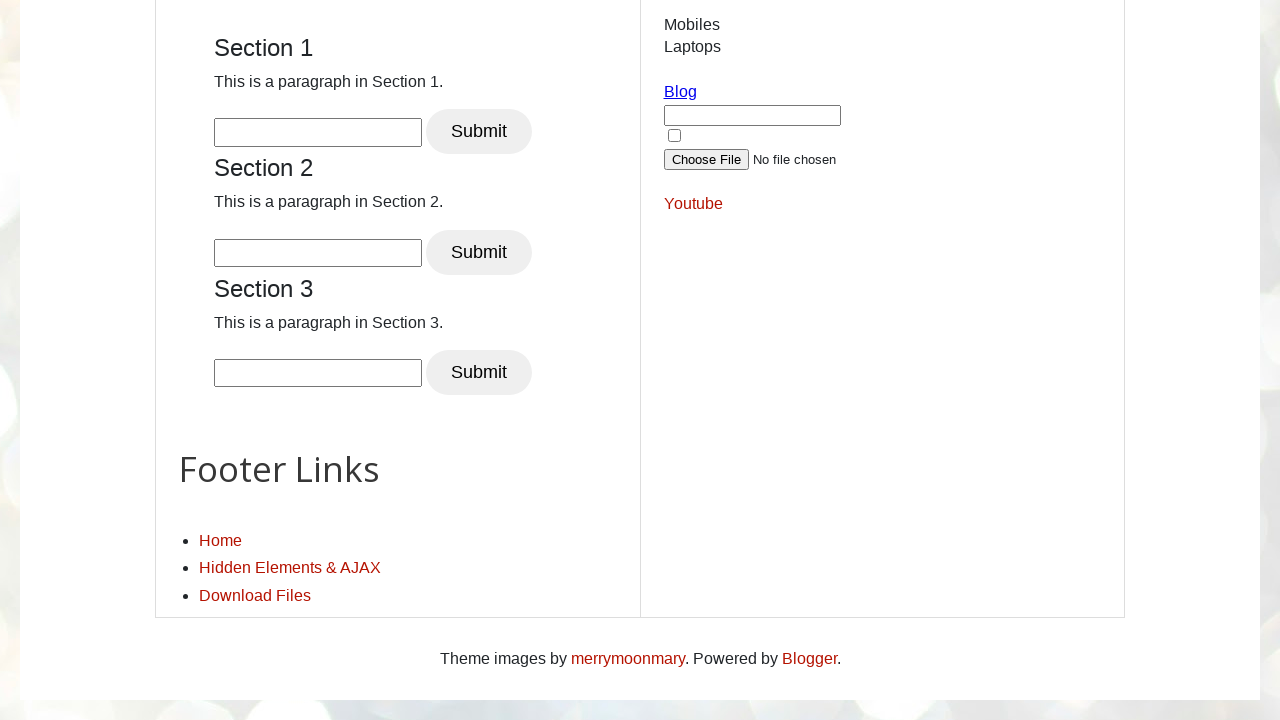

Read cell value from row 4, column 4
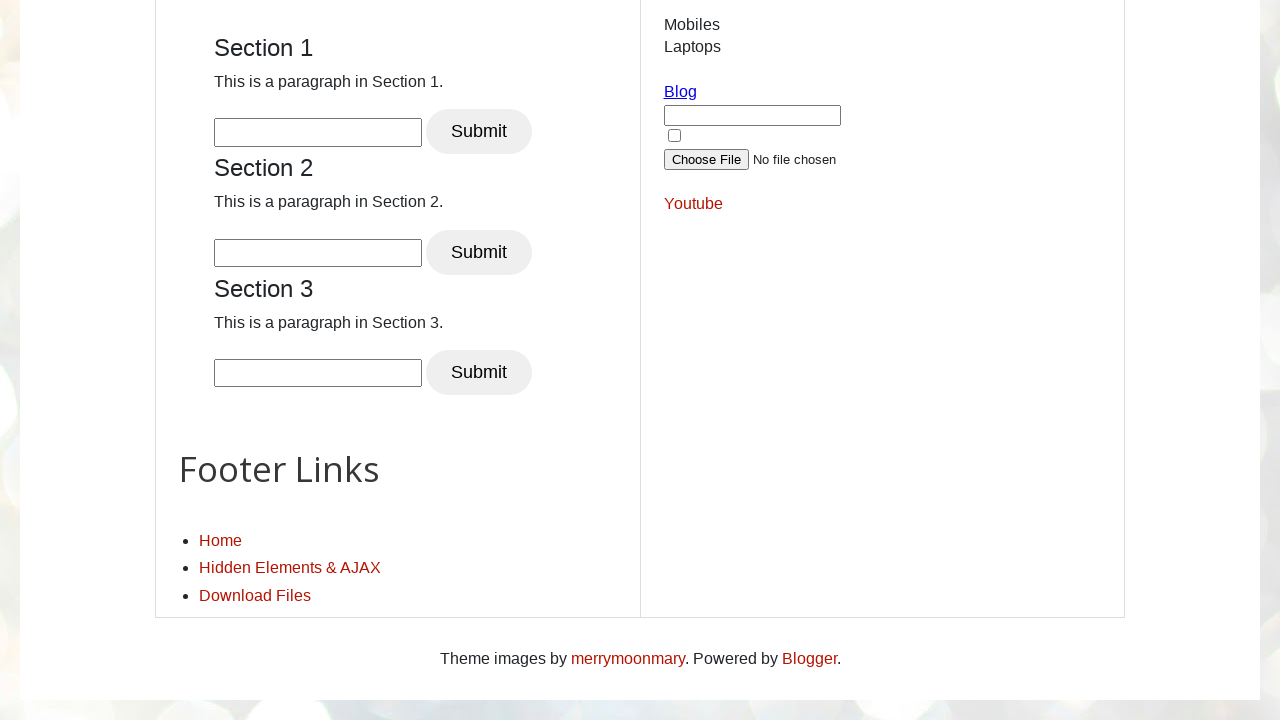

Read cell value from row 5, column 1
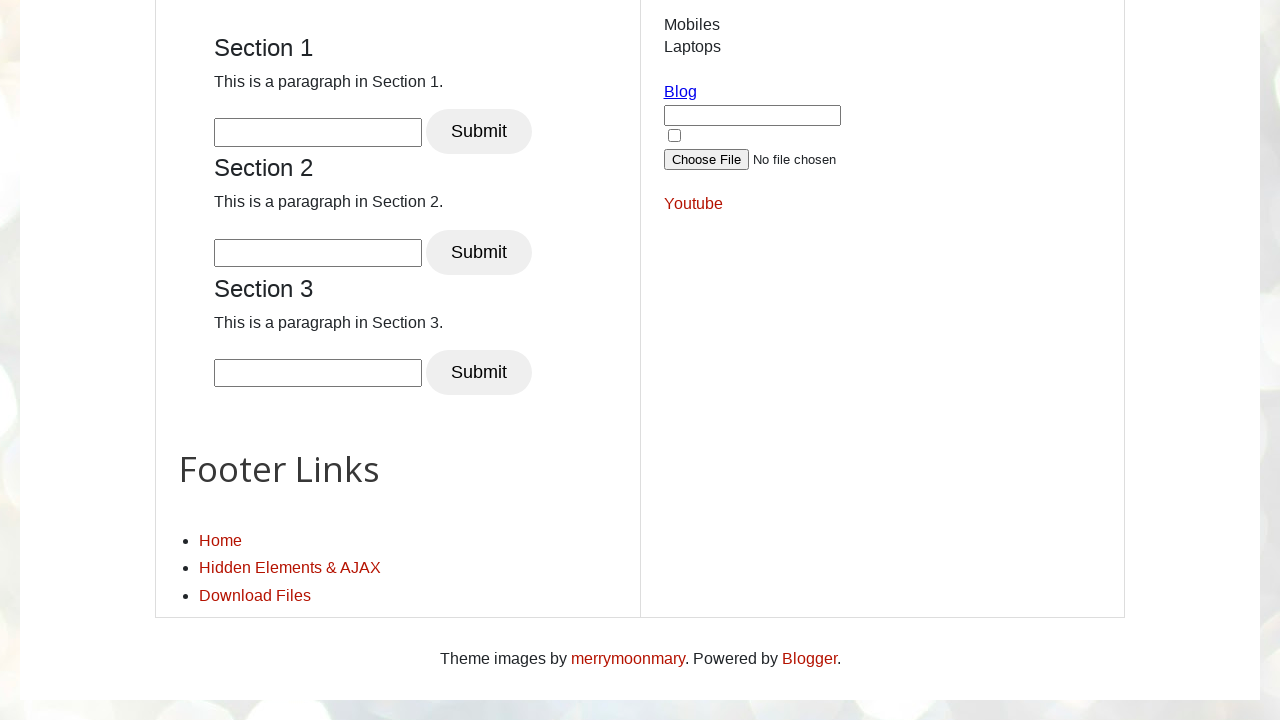

Read cell value from row 5, column 2
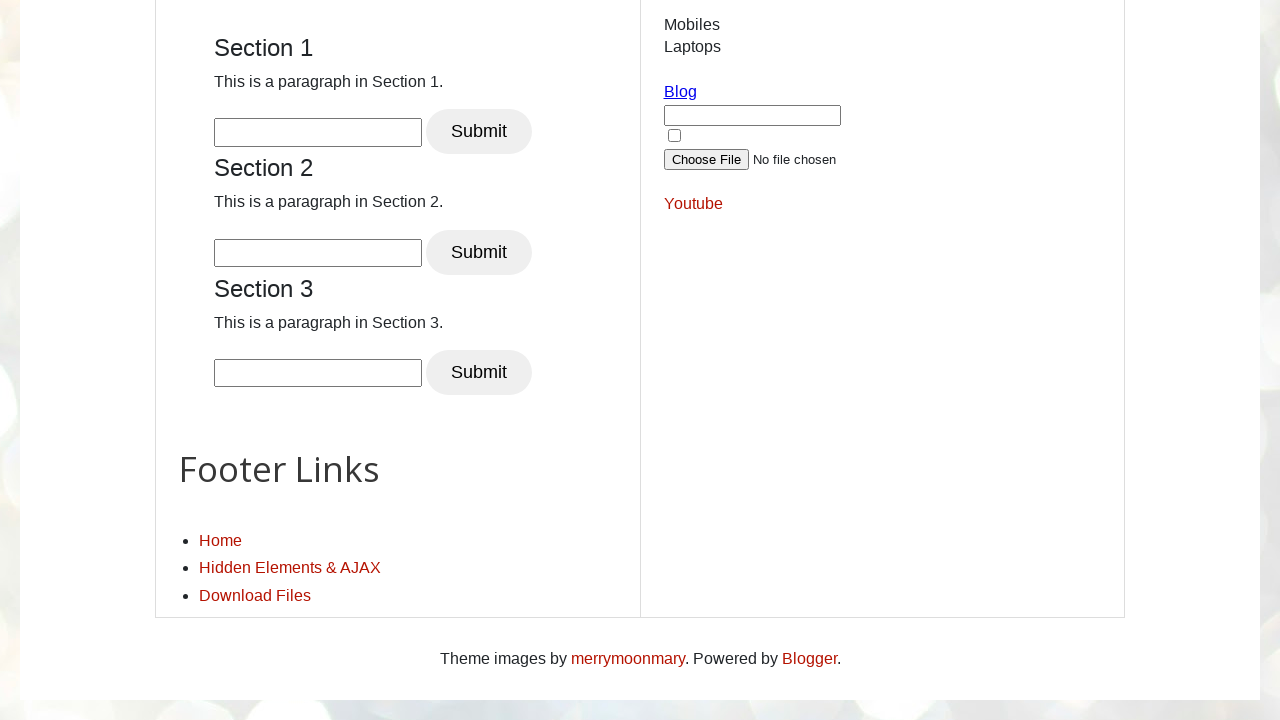

Read cell value from row 5, column 3
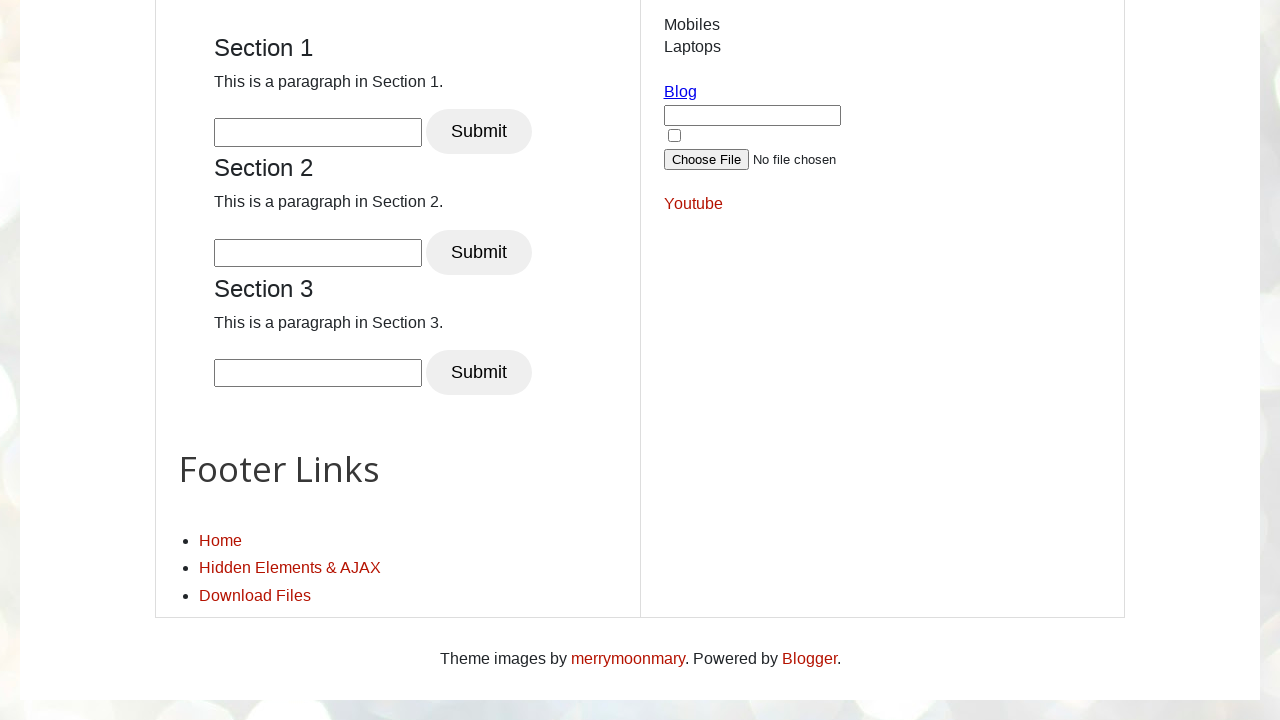

Read cell value from row 5, column 4
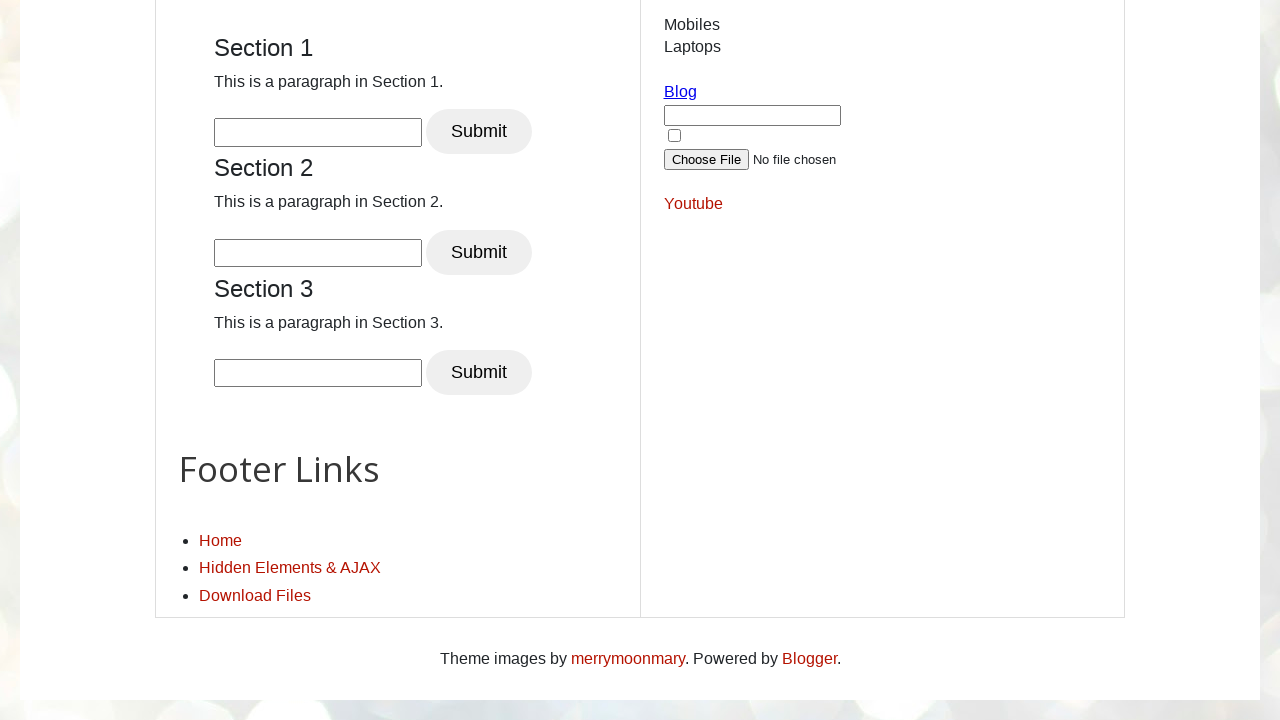

Read cell value from row 6, column 1
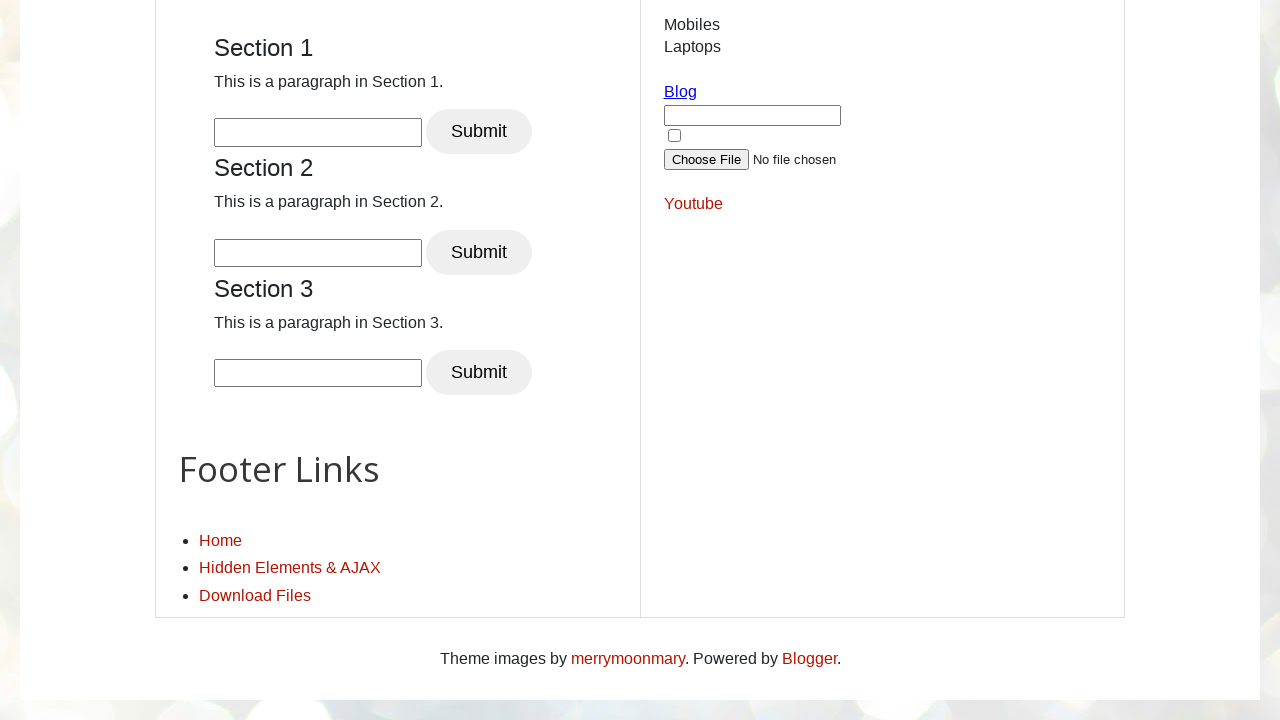

Read cell value from row 6, column 2
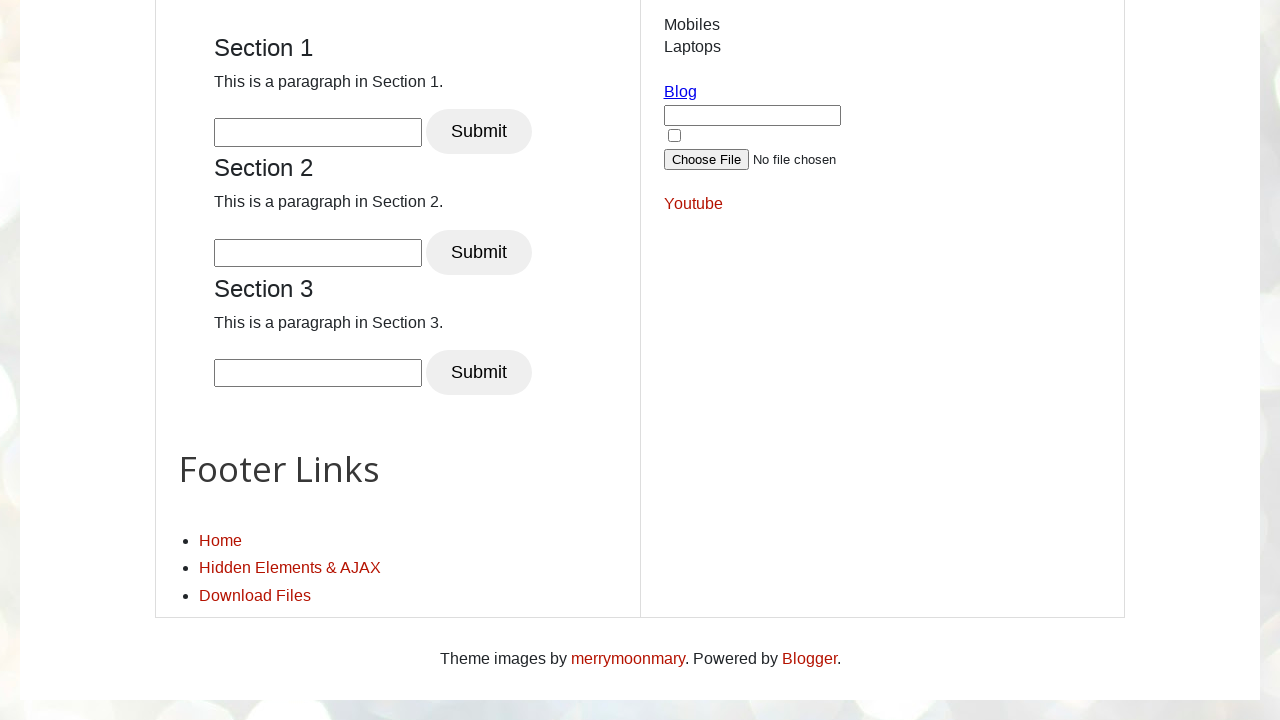

Read cell value from row 6, column 3
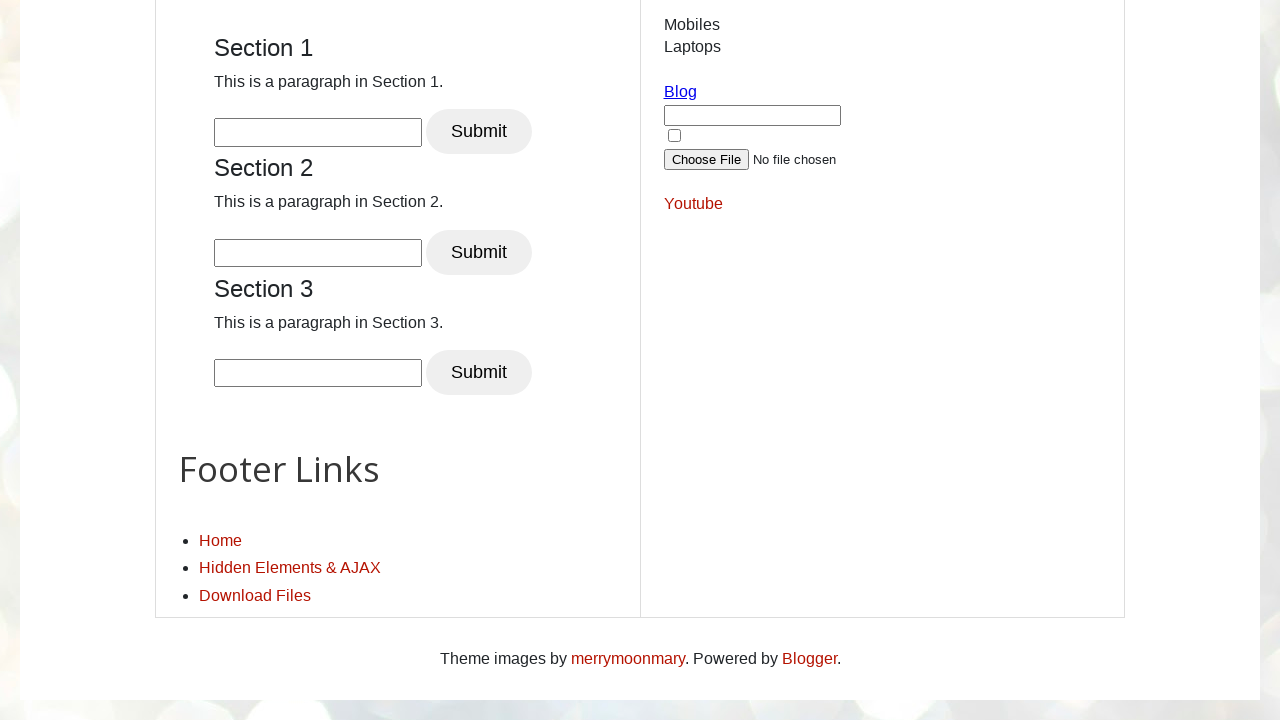

Read cell value from row 6, column 4
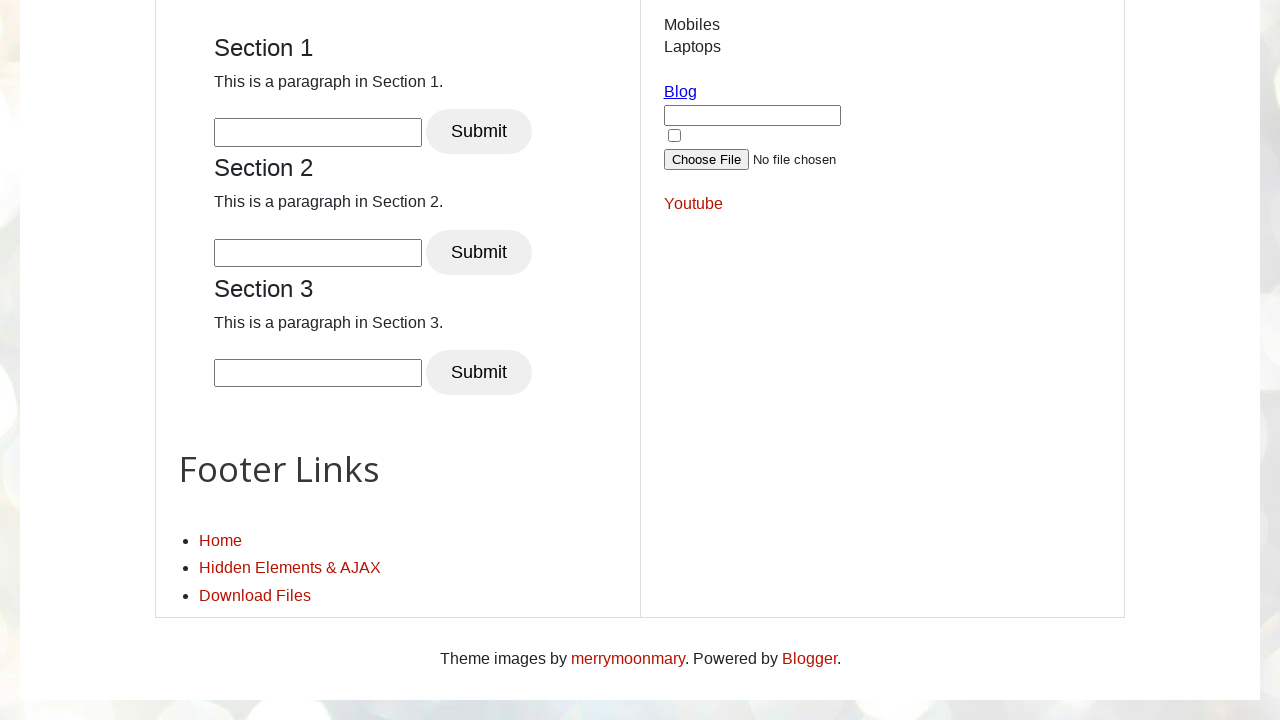

Read cell value from row 7, column 1
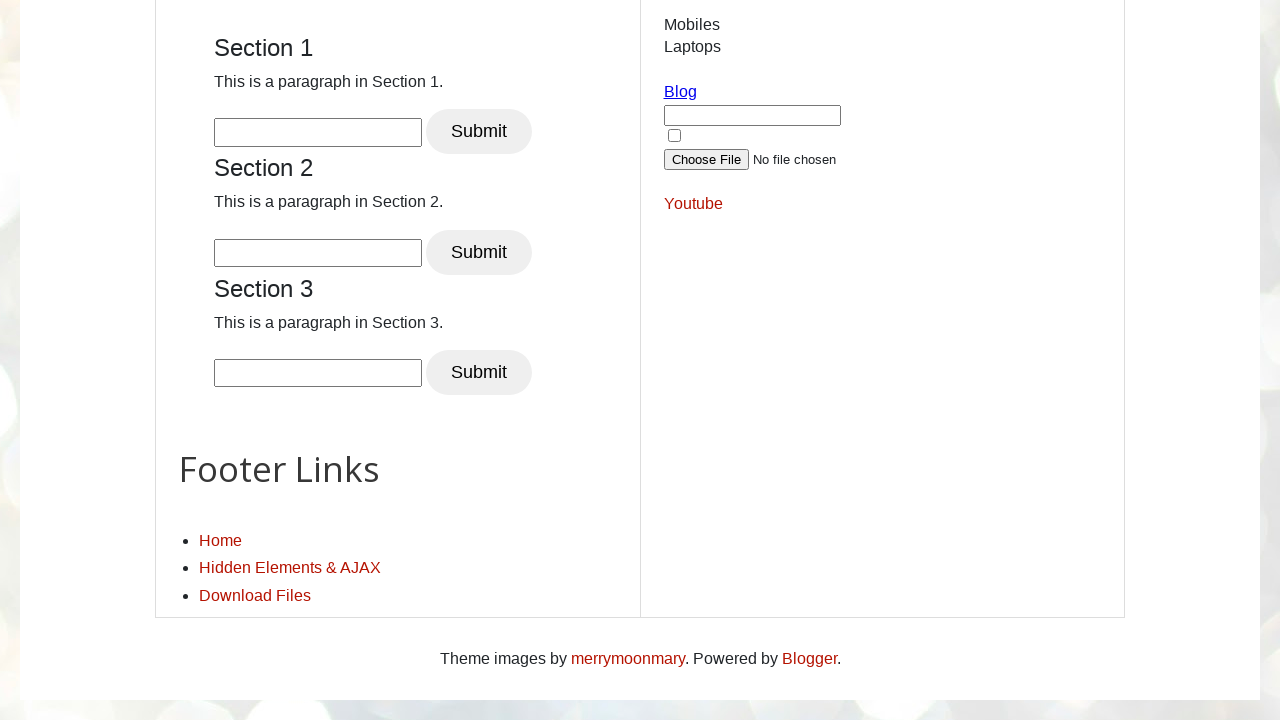

Read cell value from row 7, column 2
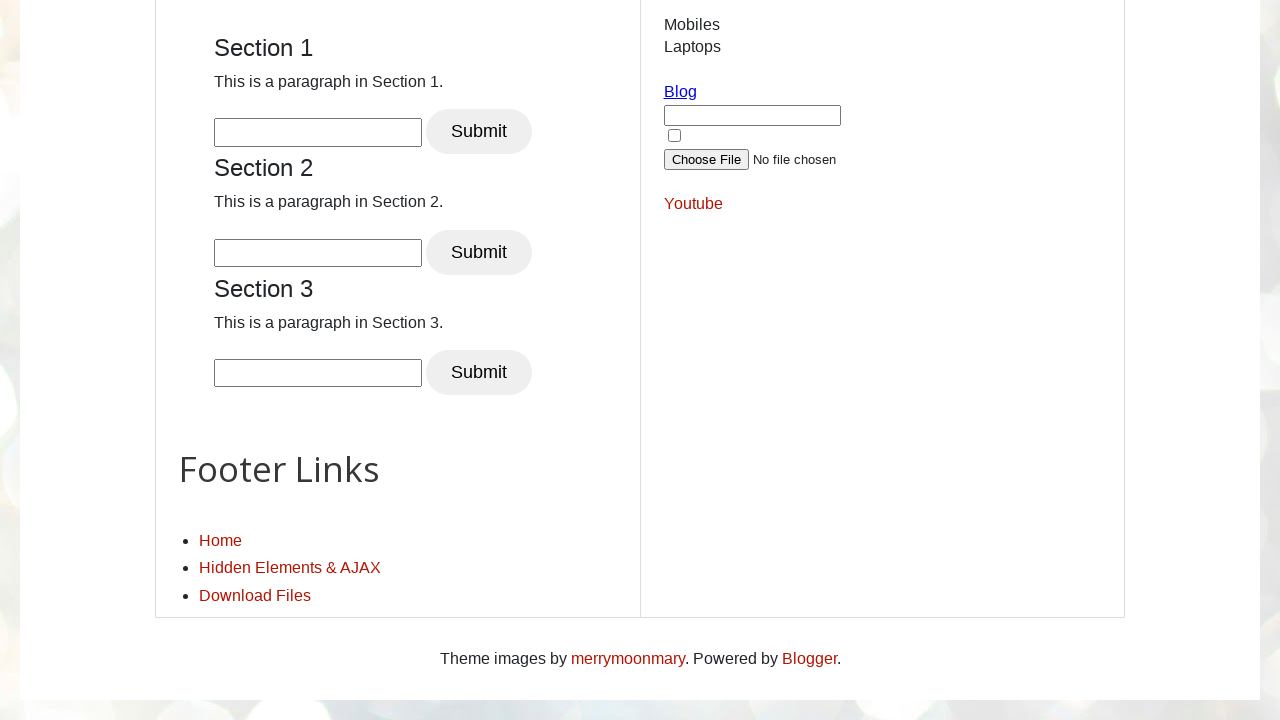

Read cell value from row 7, column 3
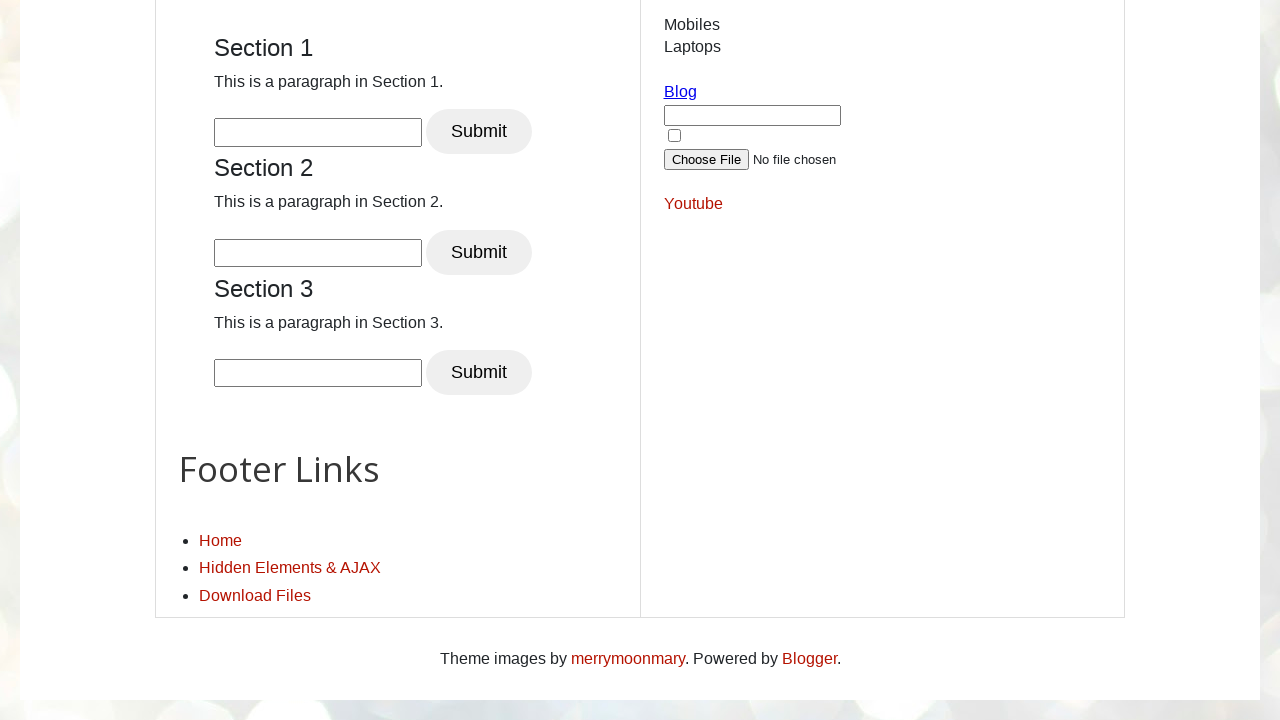

Read cell value from row 7, column 4
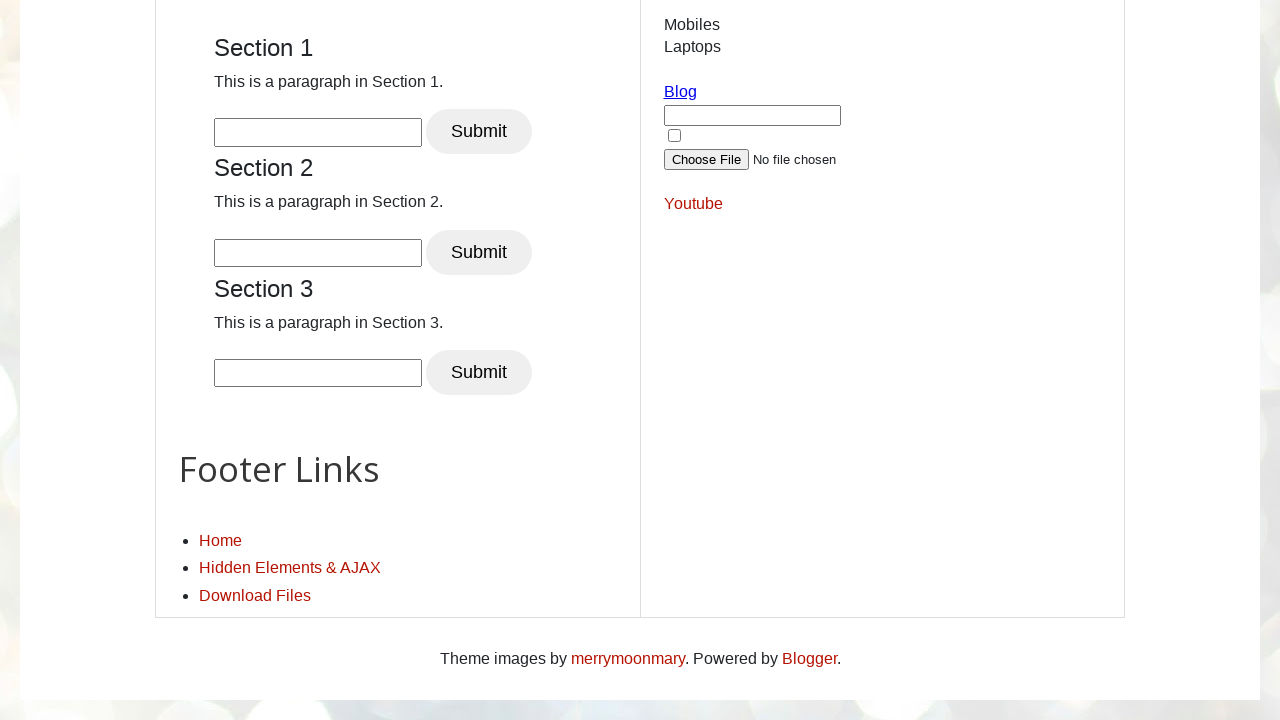

Retrieved author from row 2
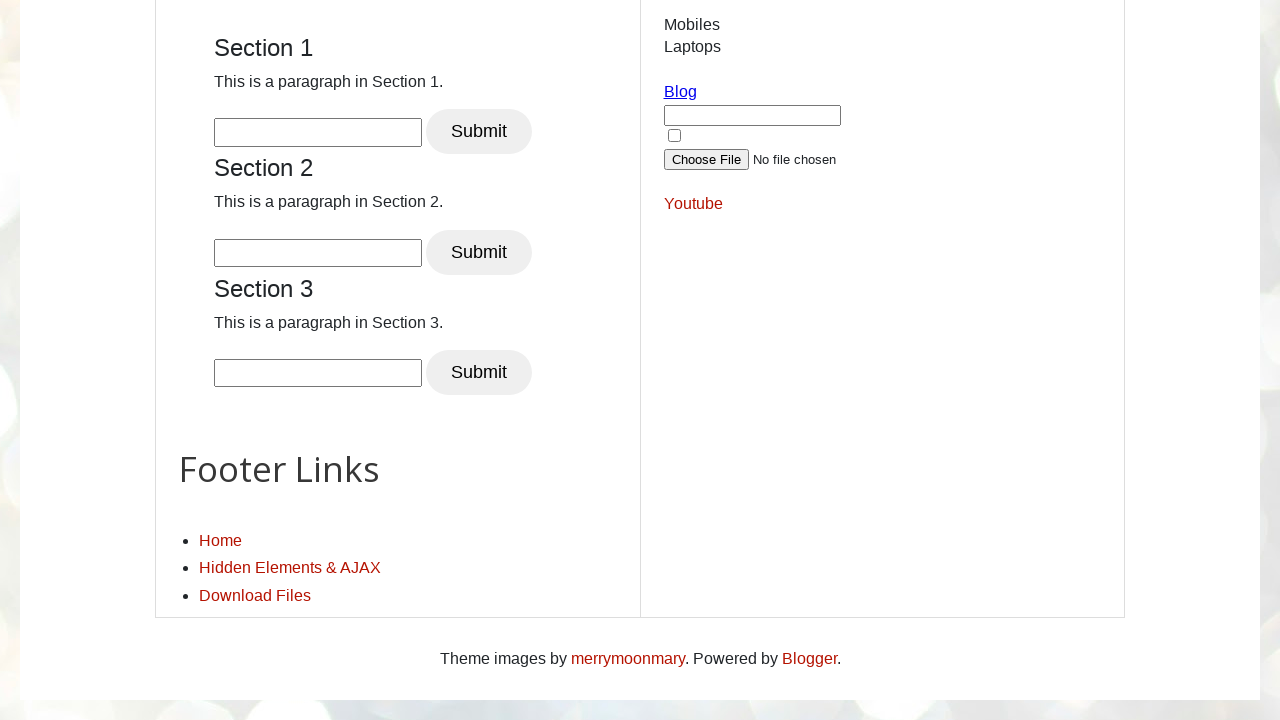

Found book by author 'Amit' in row 2 and retrieved book name
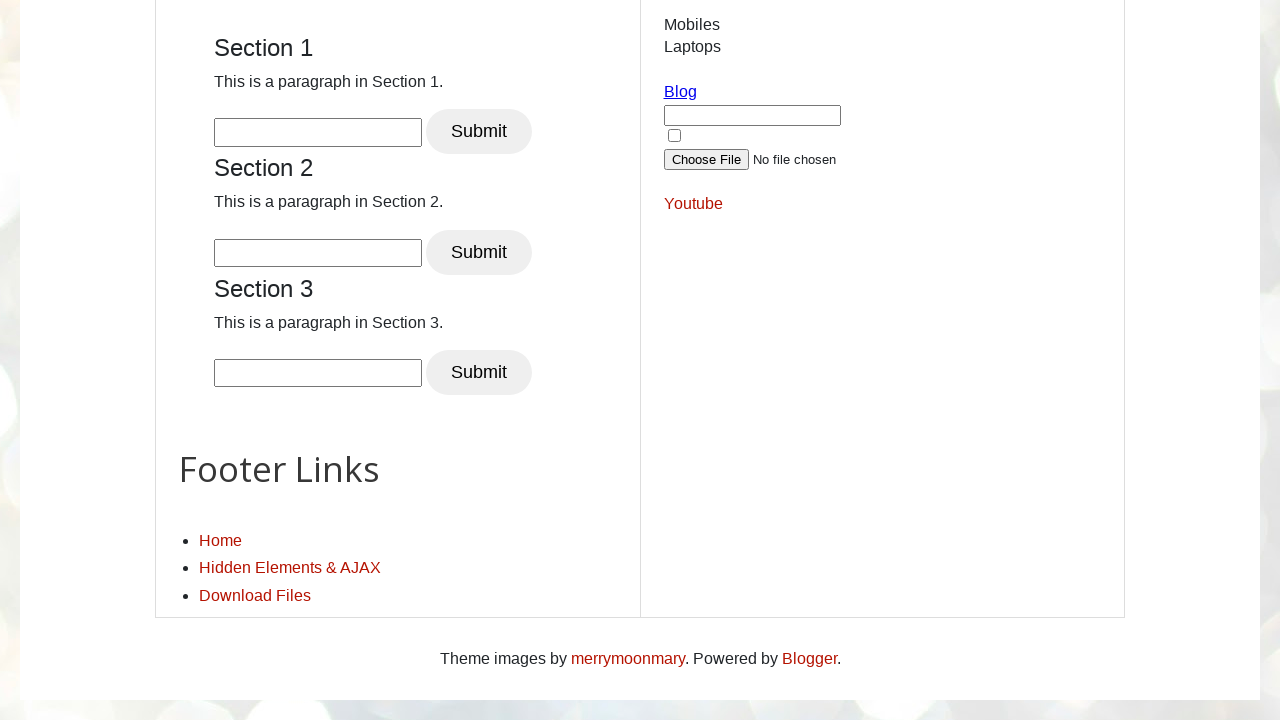

Retrieved author from row 3
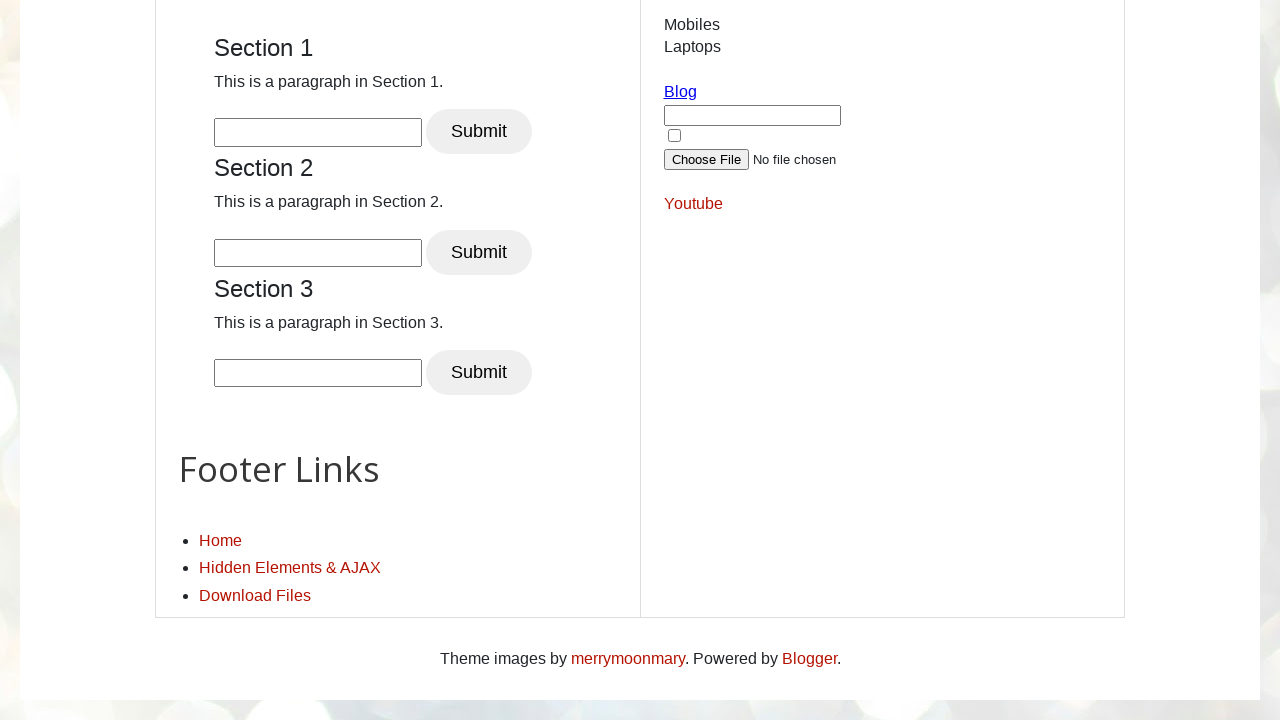

Retrieved author from row 4
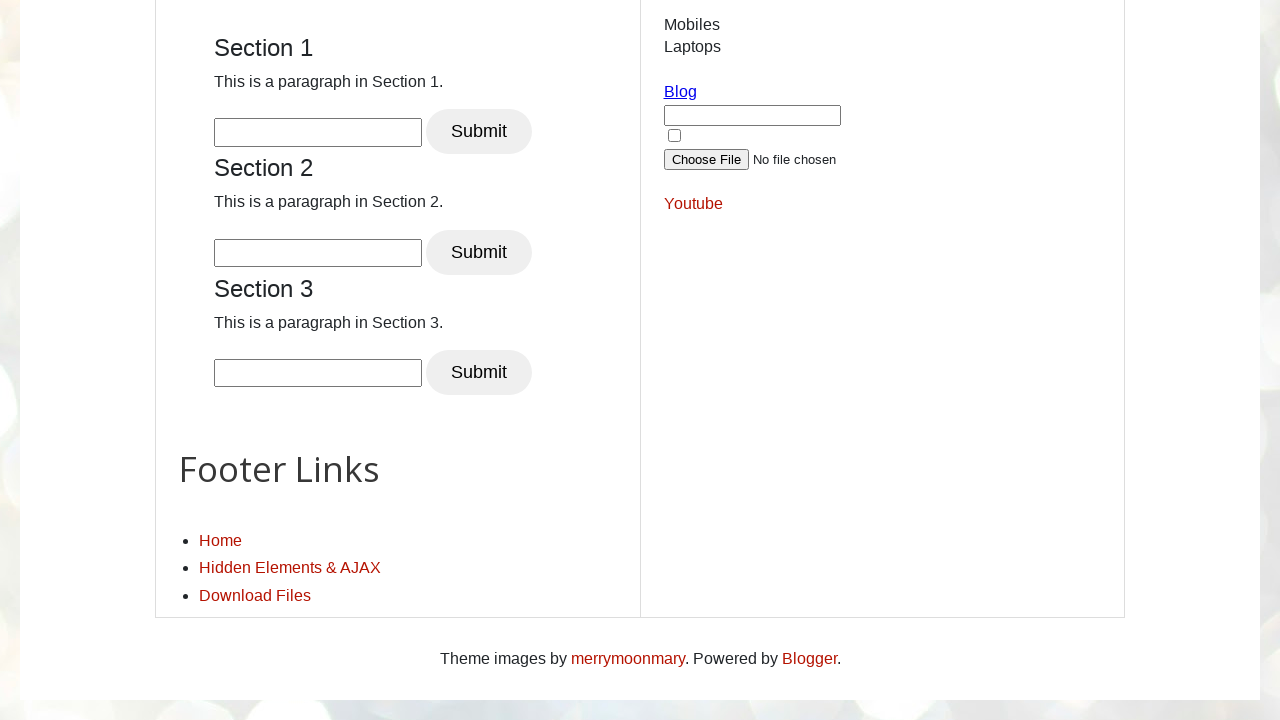

Retrieved author from row 5
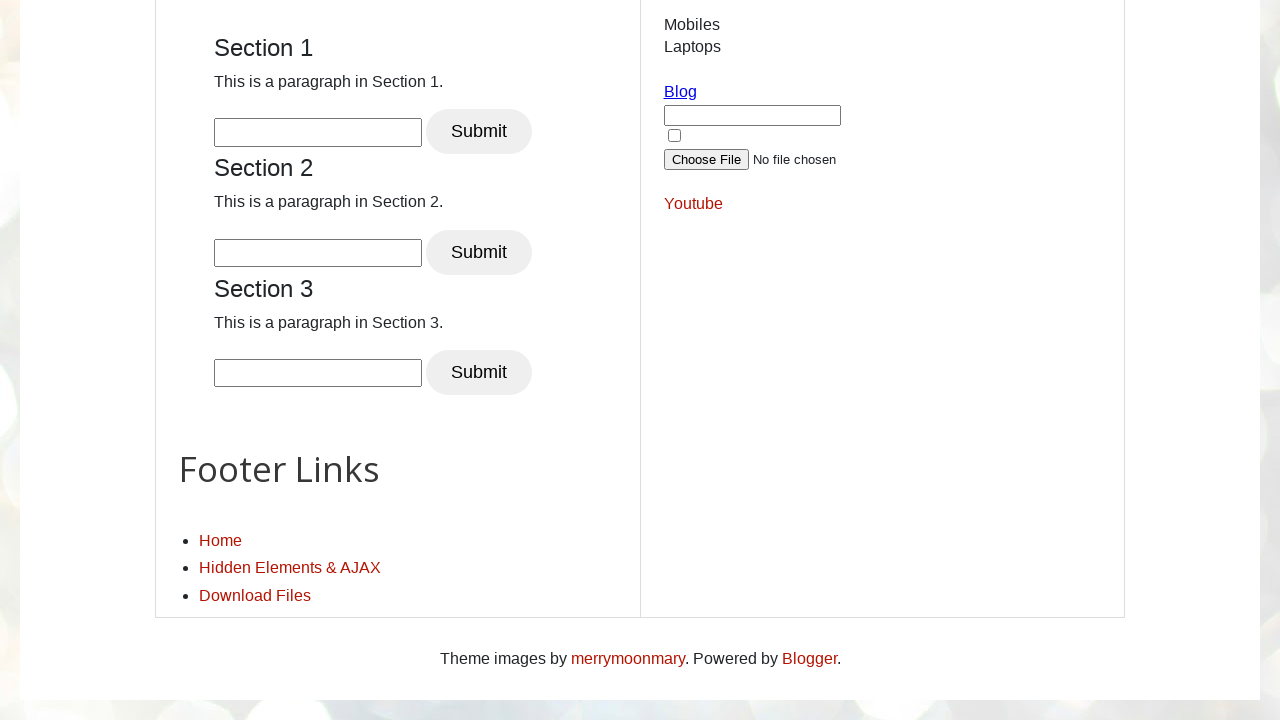

Retrieved author from row 6
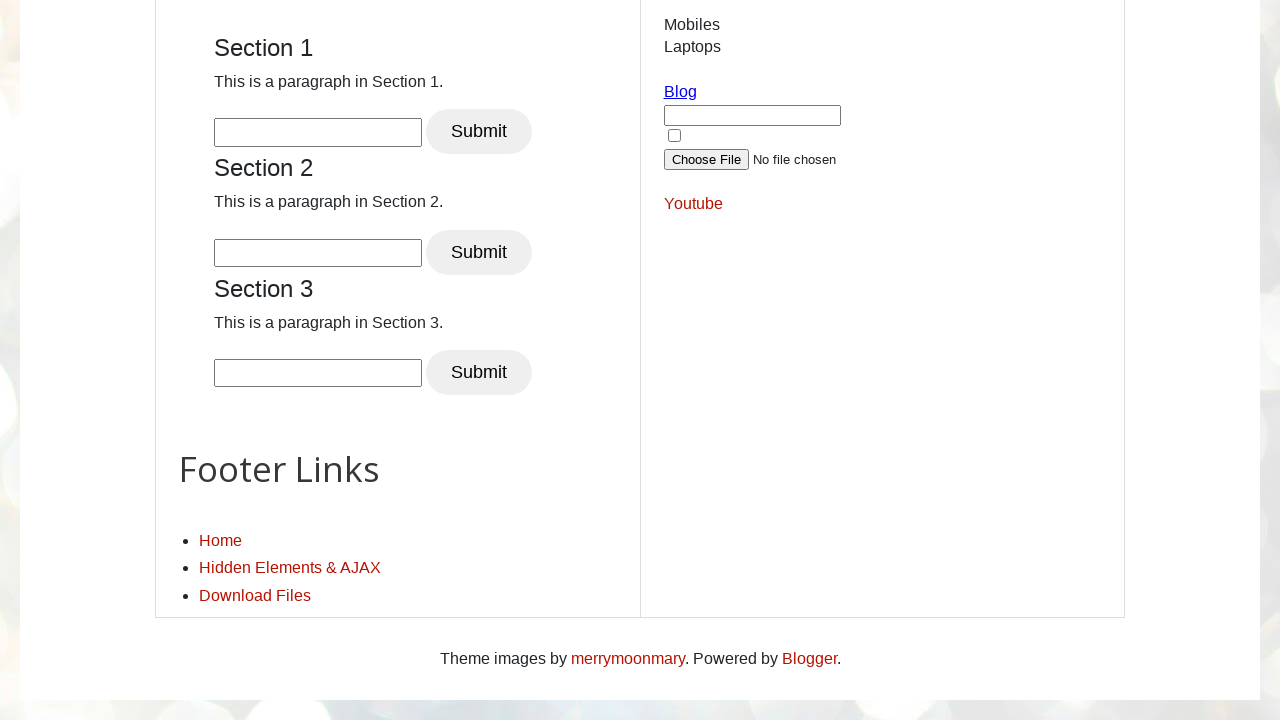

Retrieved author from row 7
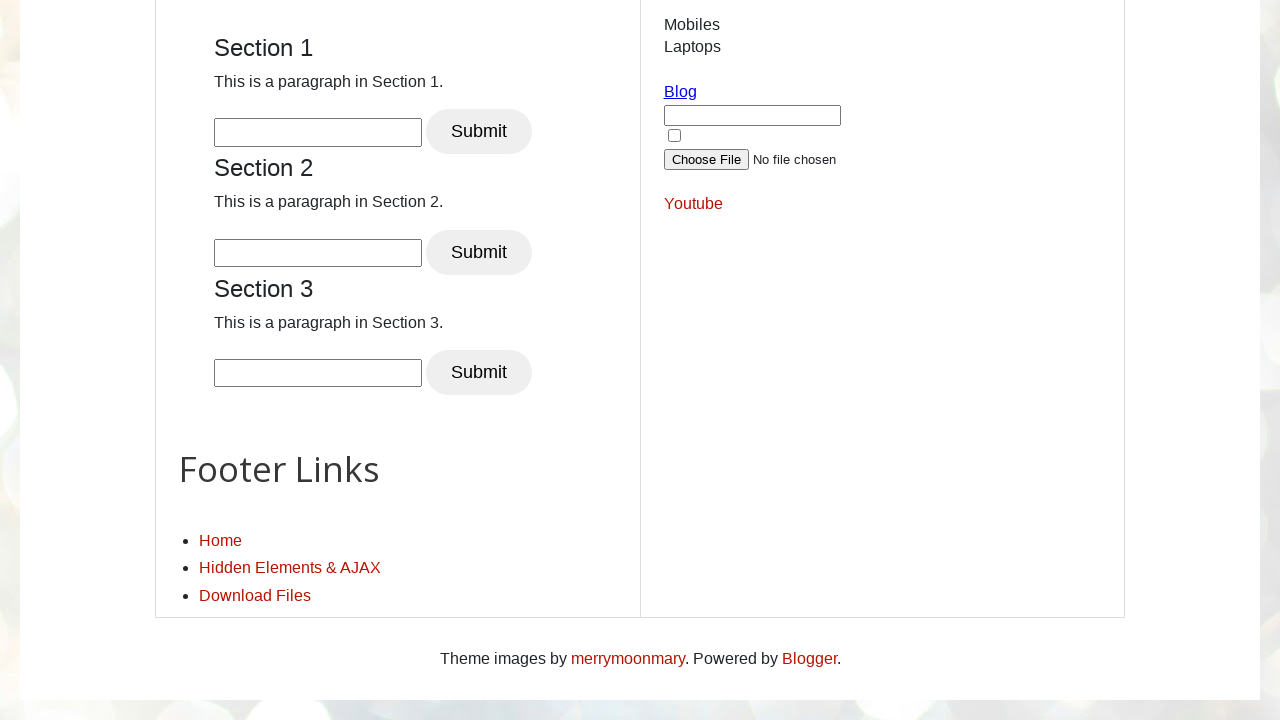

Found book by author 'Amit' in row 7 and retrieved book name
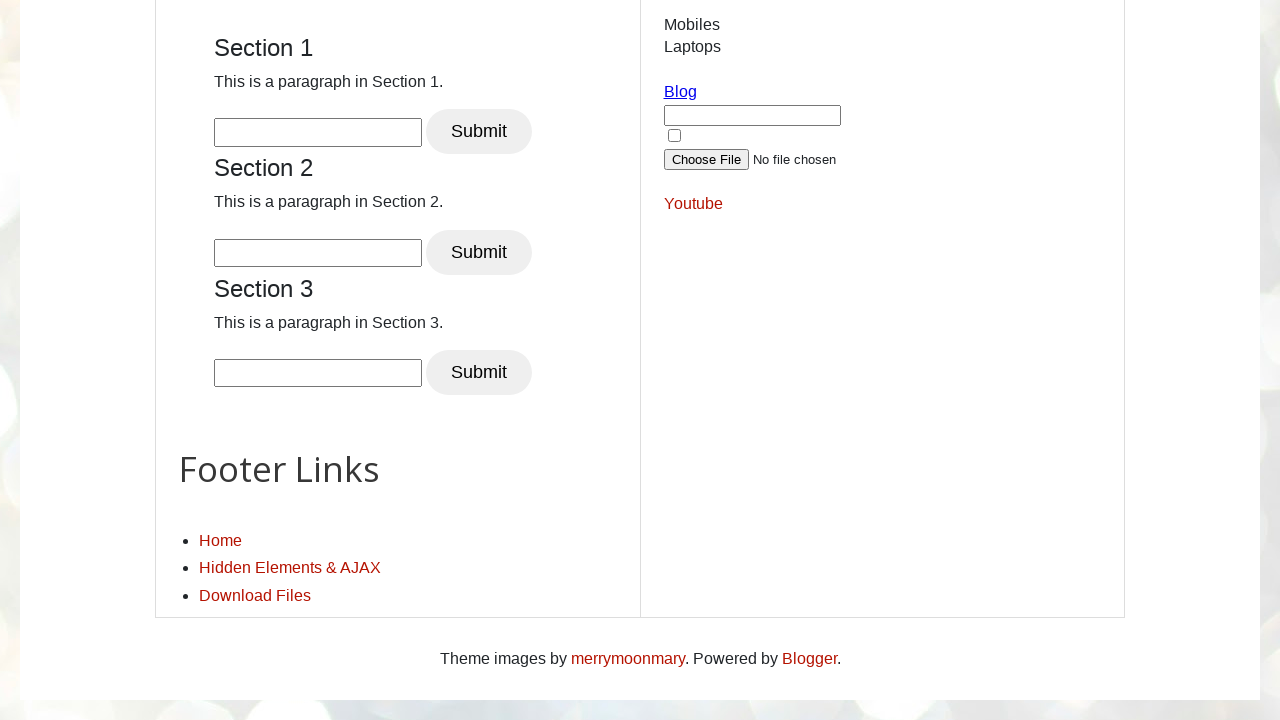

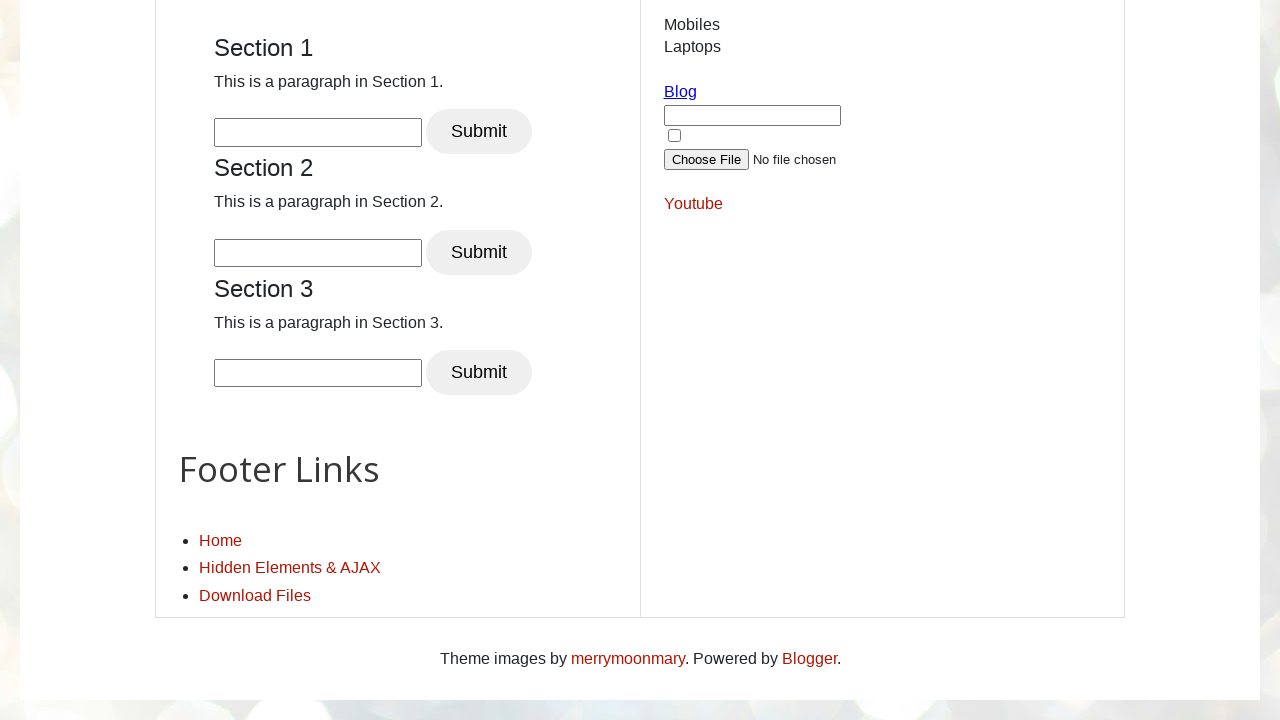